Tests all links on the homepage by clicking each one and navigating back

Starting URL: https://bonigarcia.dev/selenium-webdriver-java/

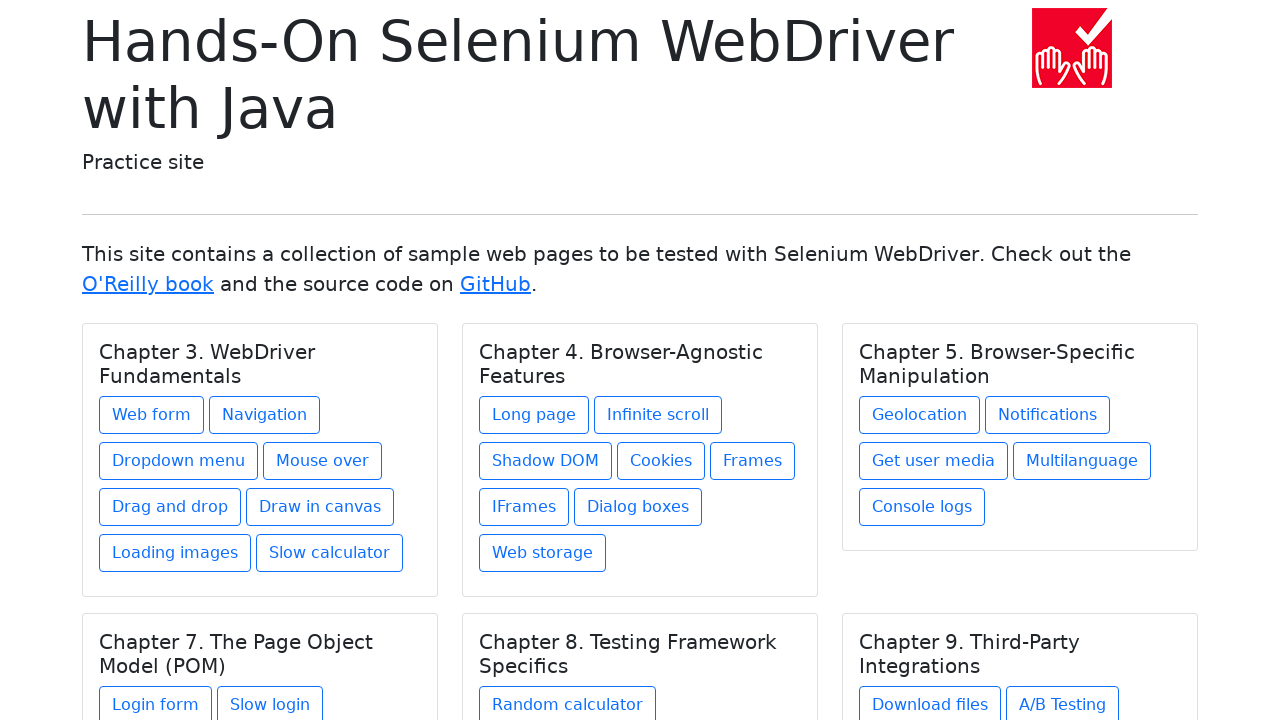

Located all chapter headings on homepage
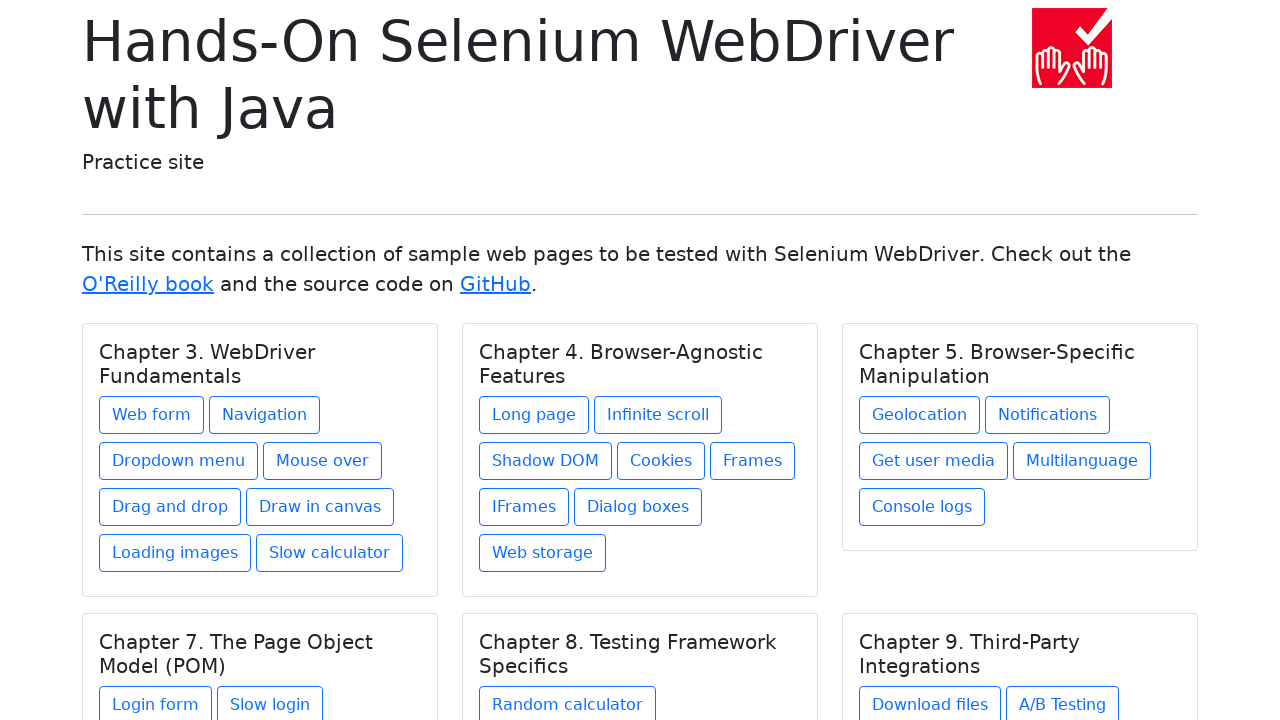

Verified 6 chapters are present on homepage
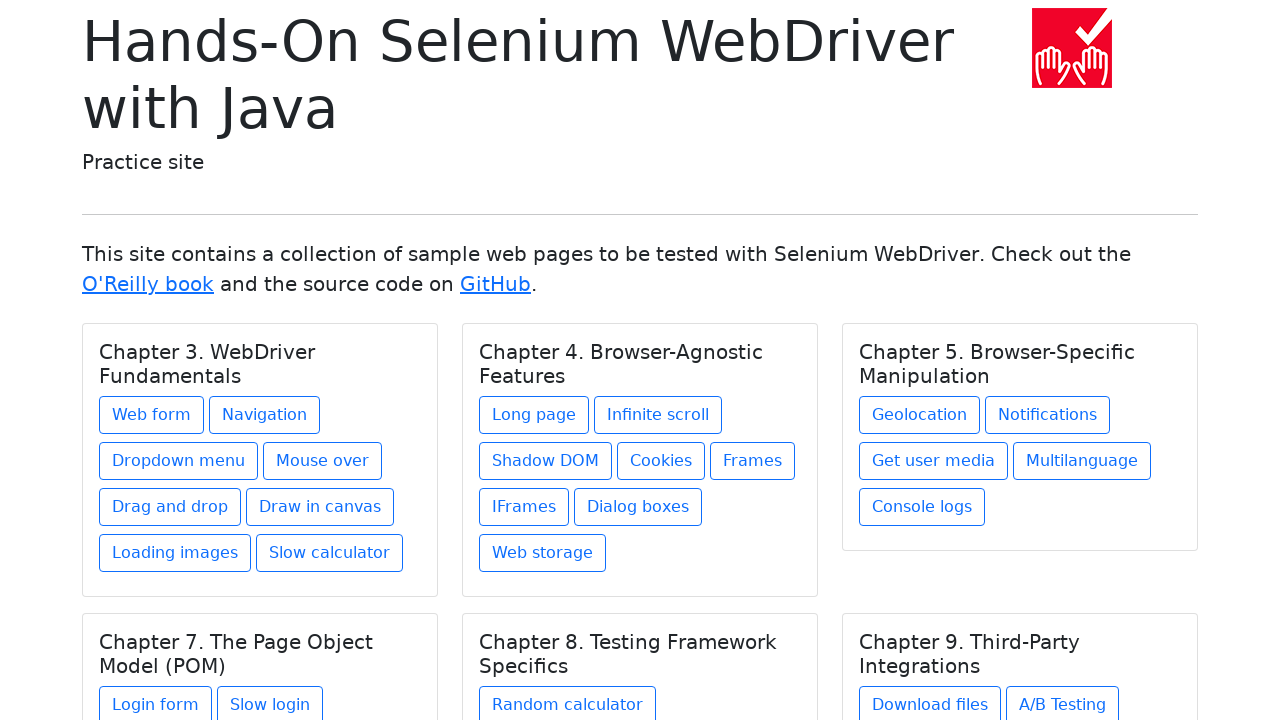

Located all links on homepage
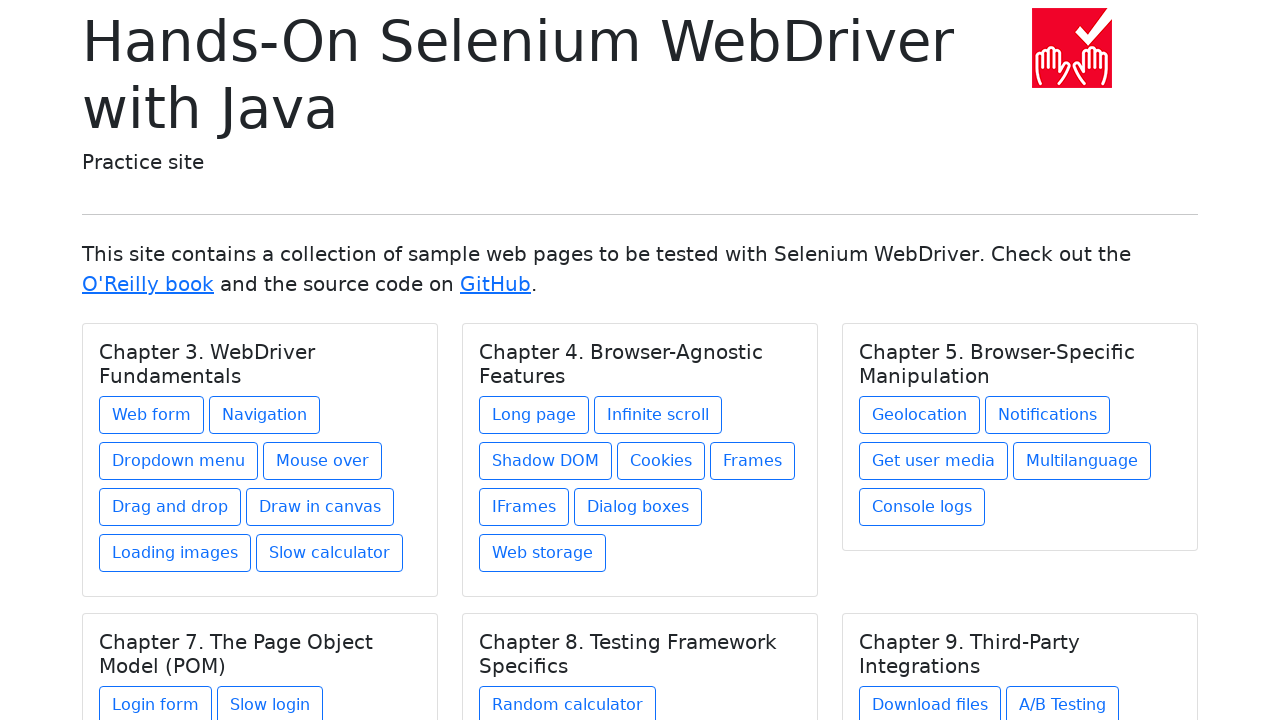

Verified 27 links are present on homepage
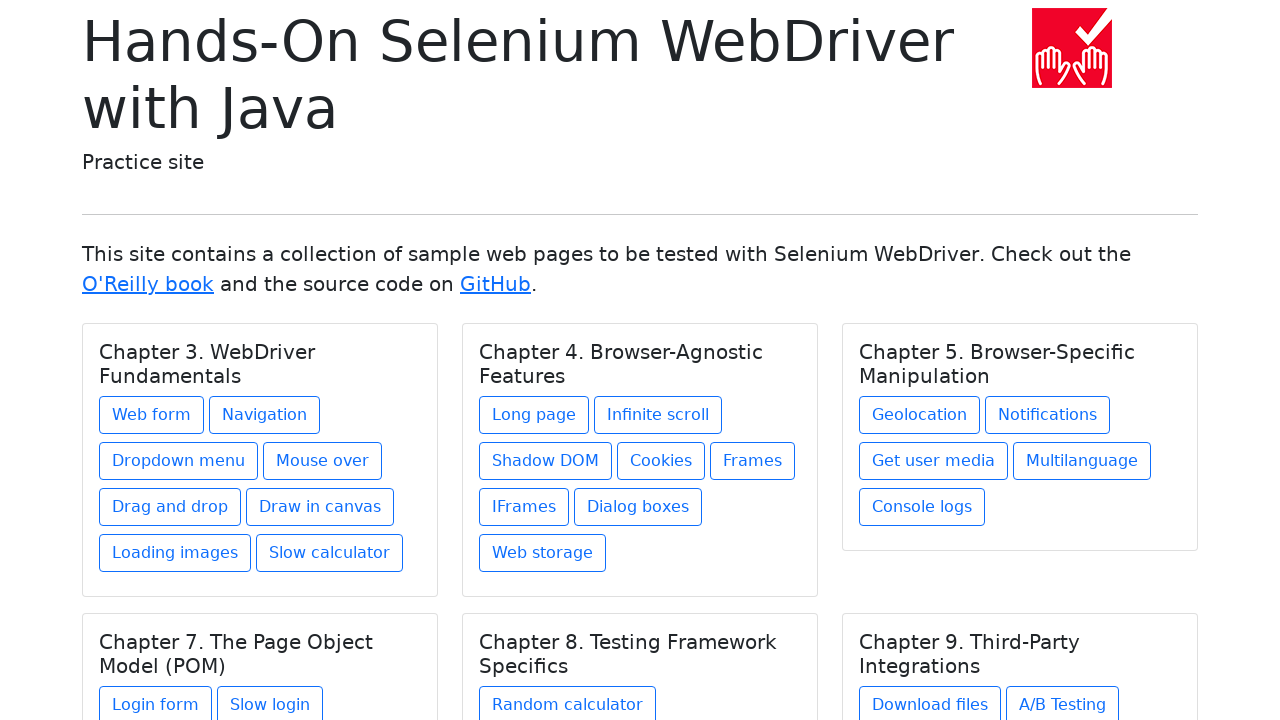

Clicked link 1 of 27 at (152, 415) on .card a >> nth=0
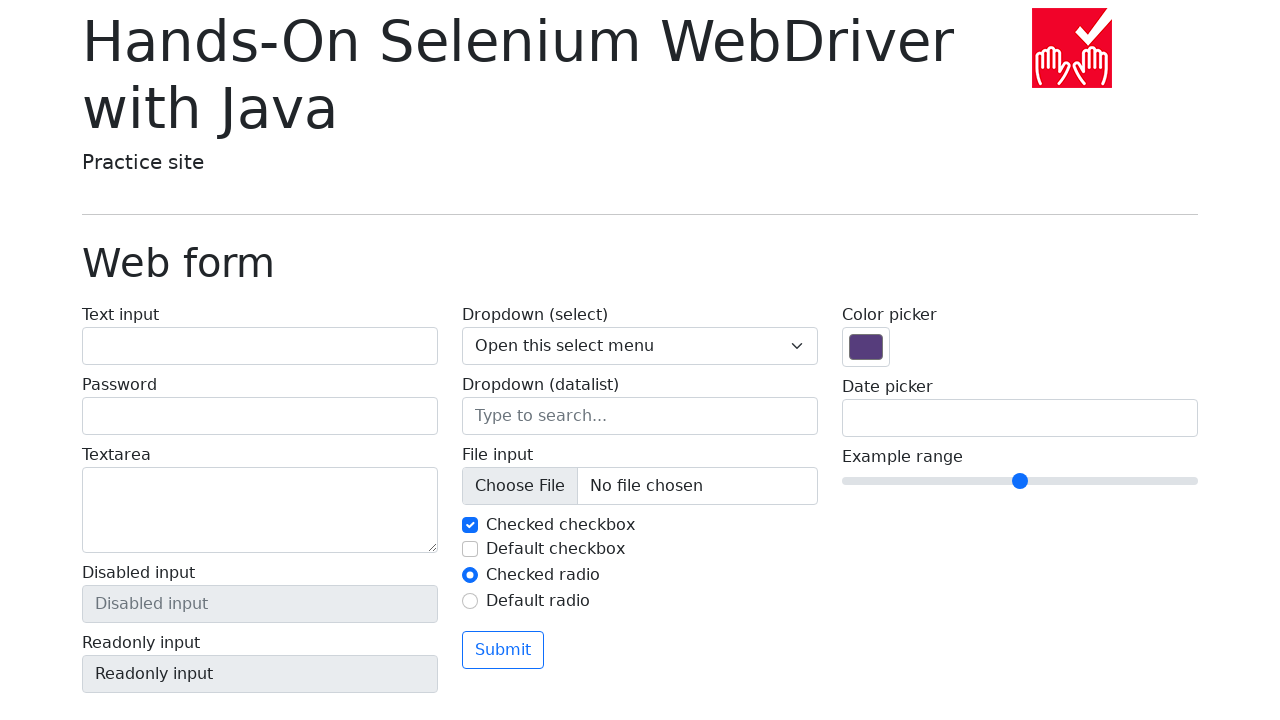

Navigated back to homepage after clicking link 1
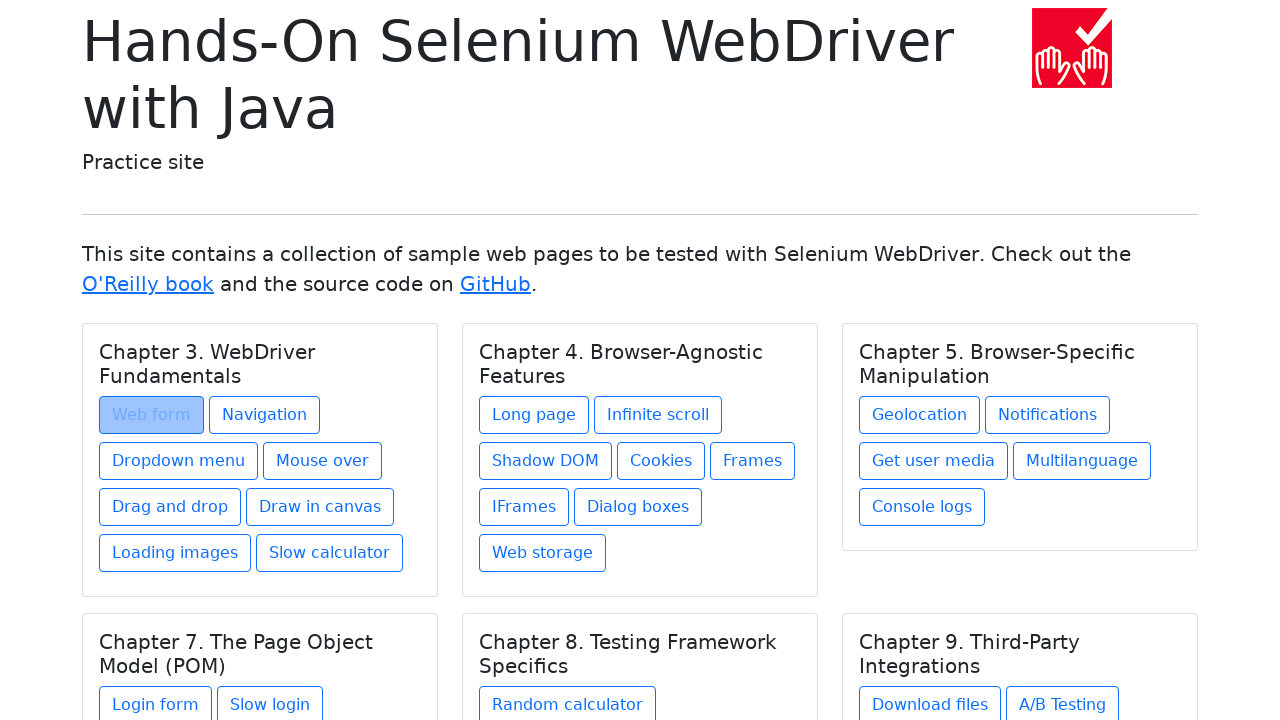

Clicked link 2 of 27 at (264, 415) on .card a >> nth=1
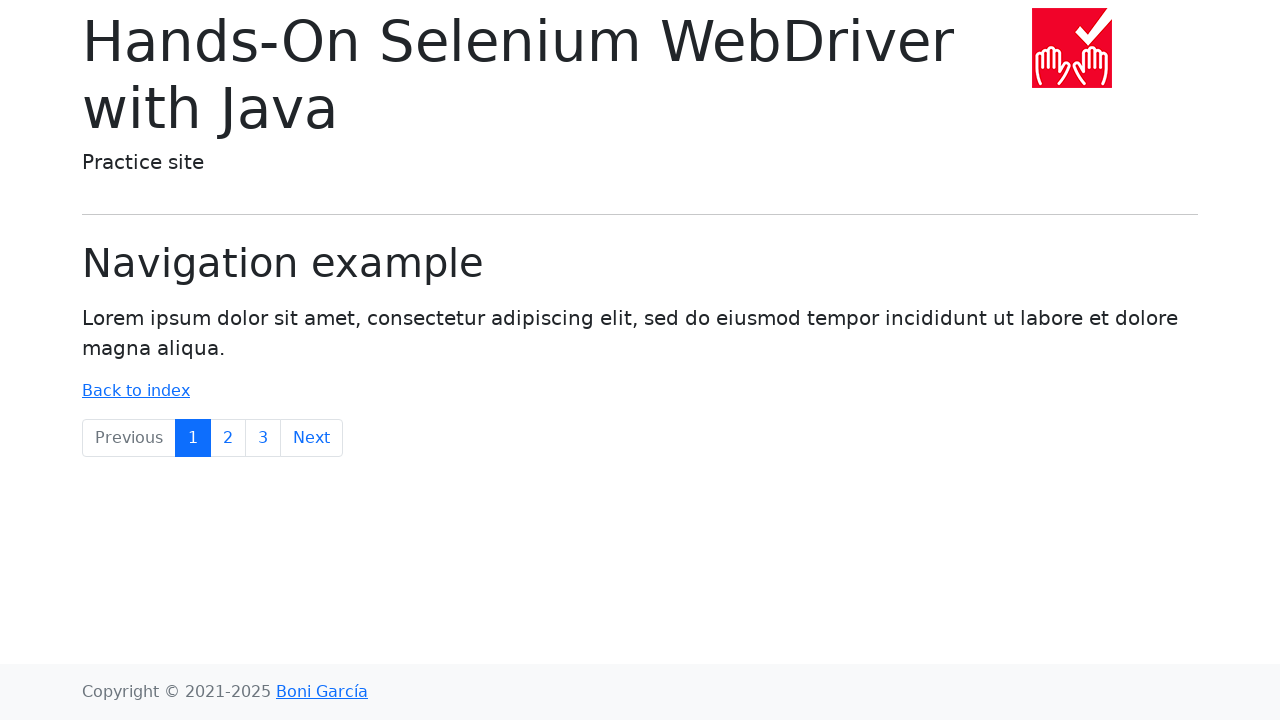

Navigated back to homepage after clicking link 2
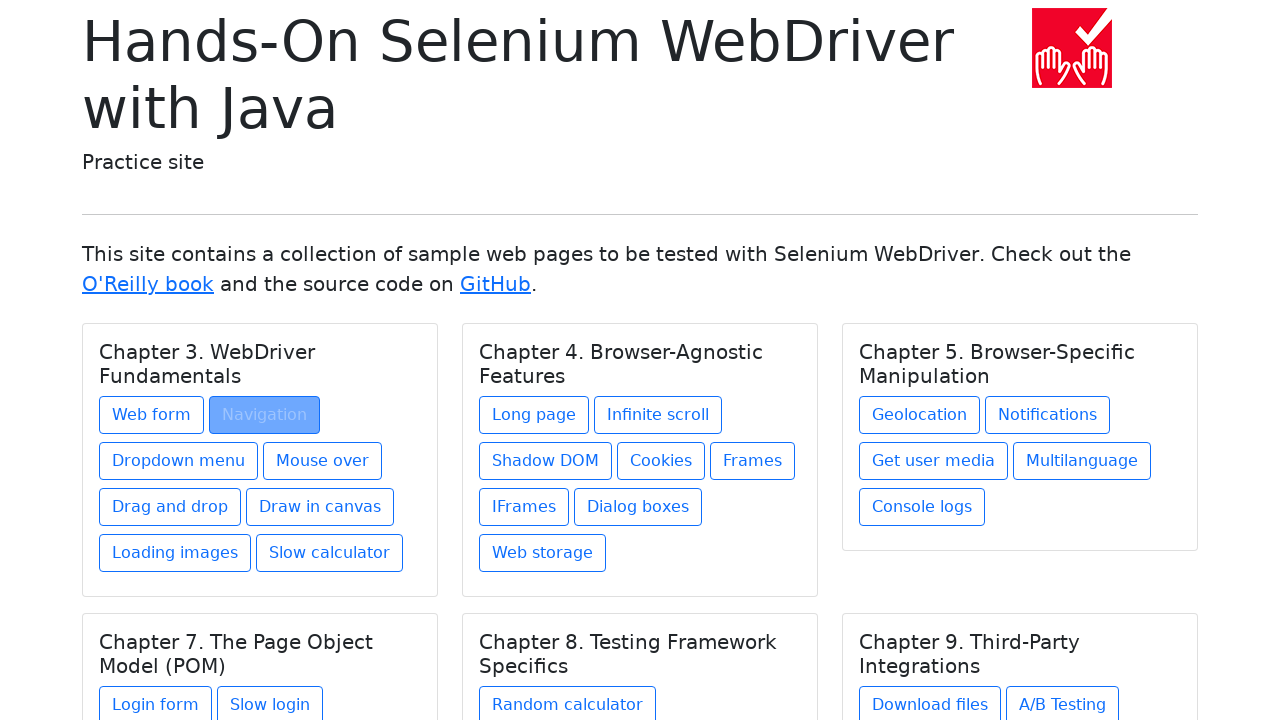

Clicked link 3 of 27 at (178, 461) on .card a >> nth=2
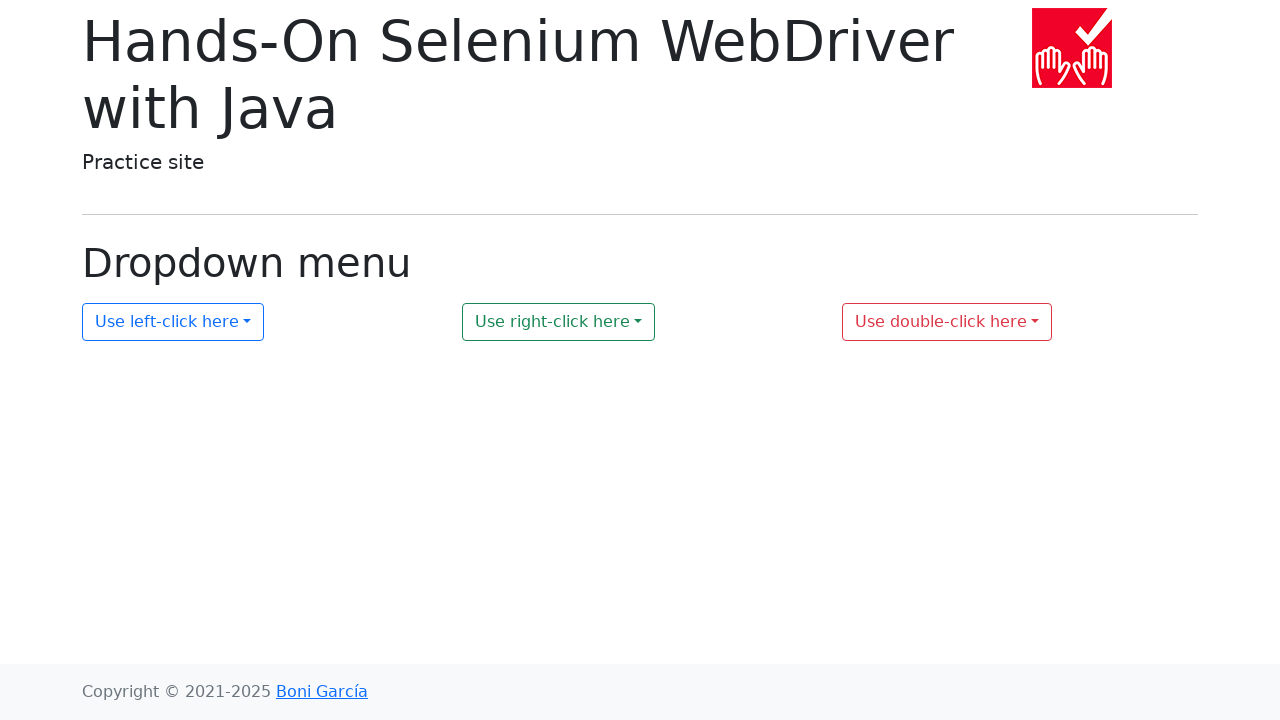

Navigated back to homepage after clicking link 3
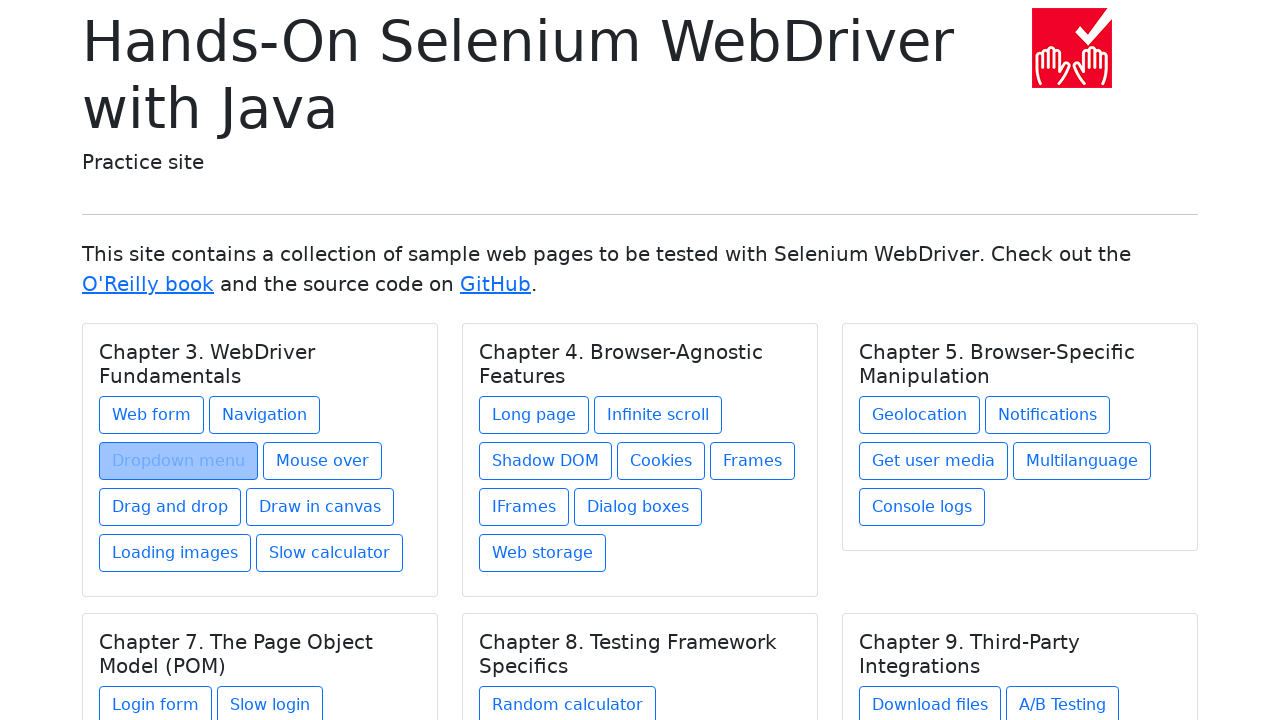

Clicked link 4 of 27 at (322, 461) on .card a >> nth=3
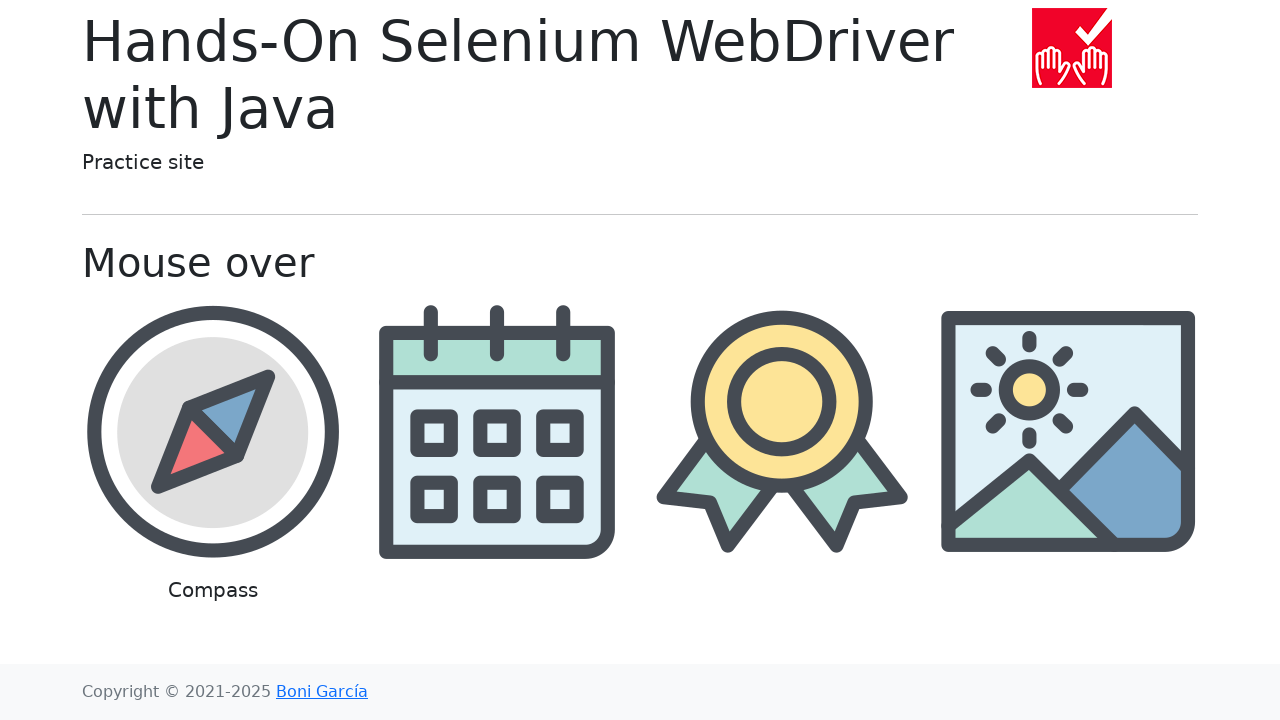

Navigated back to homepage after clicking link 4
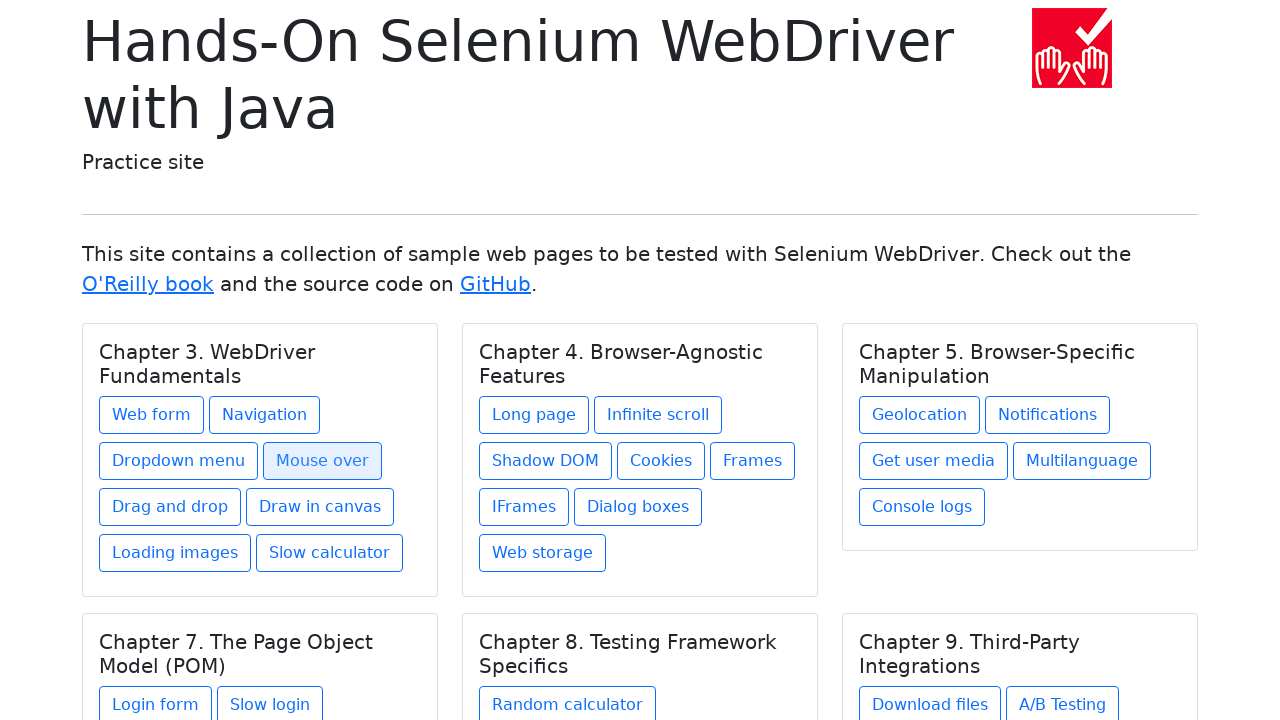

Clicked link 5 of 27 at (170, 507) on .card a >> nth=4
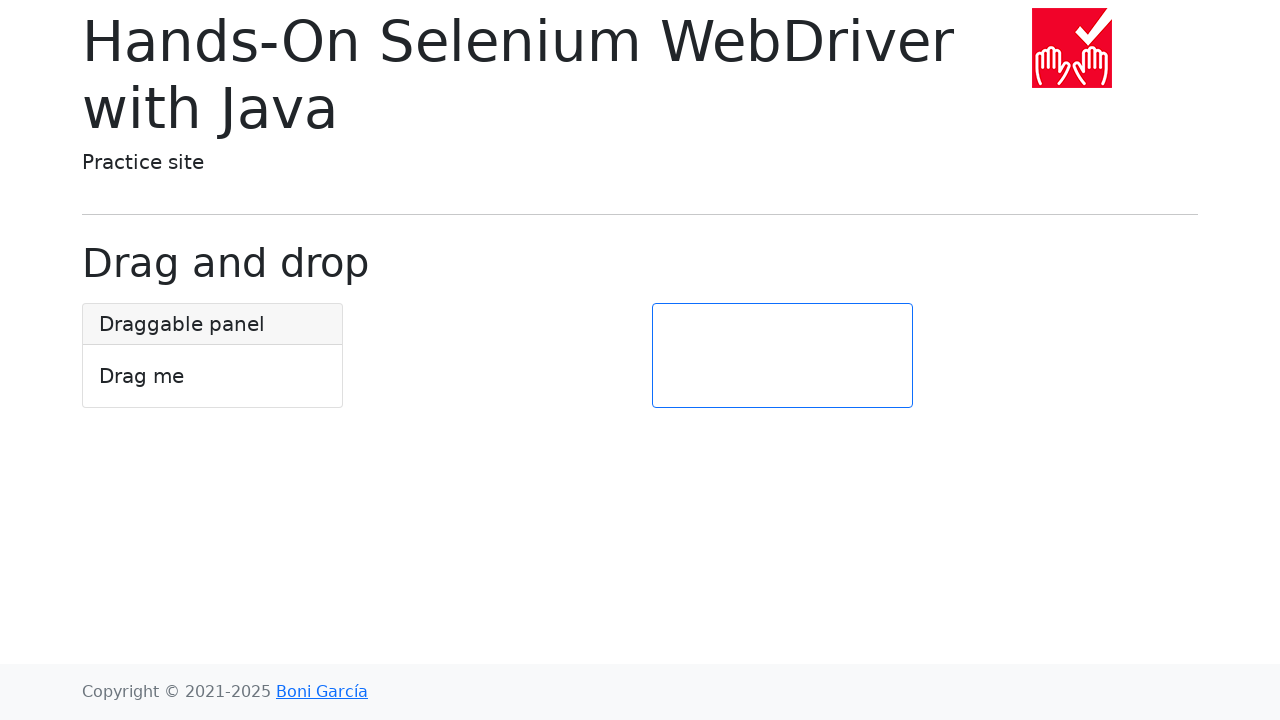

Navigated back to homepage after clicking link 5
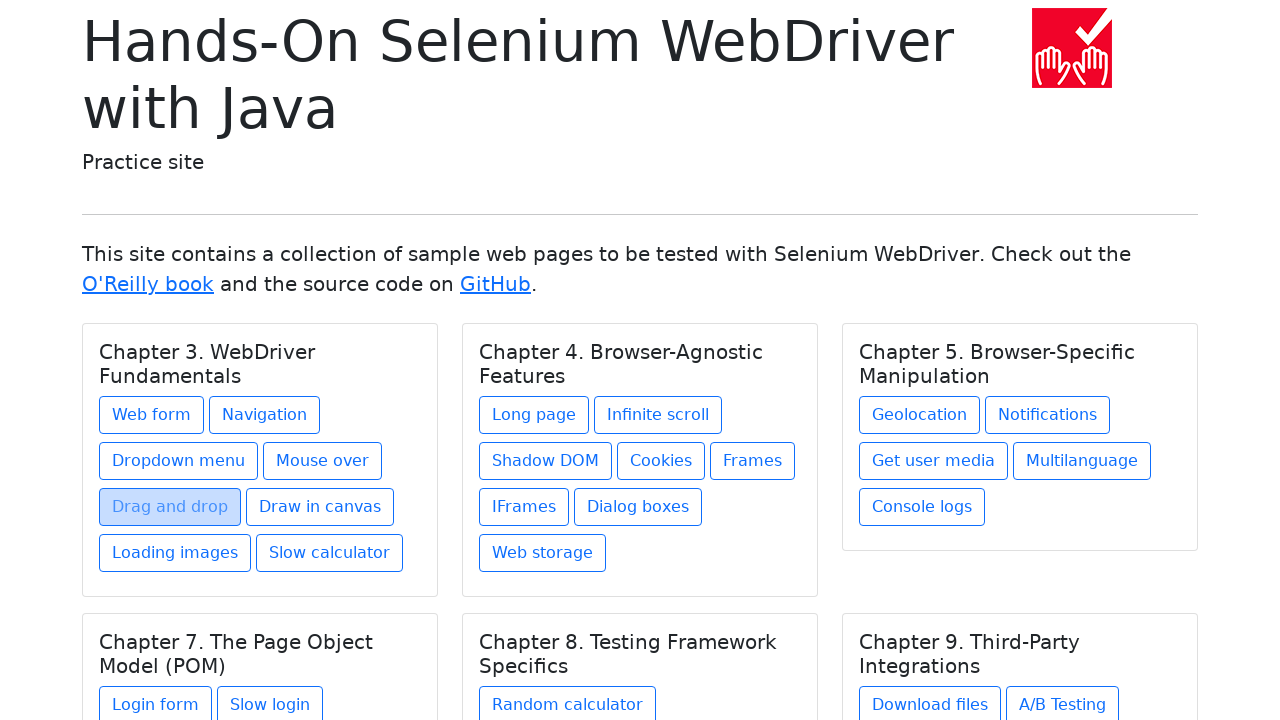

Clicked link 6 of 27 at (320, 507) on .card a >> nth=5
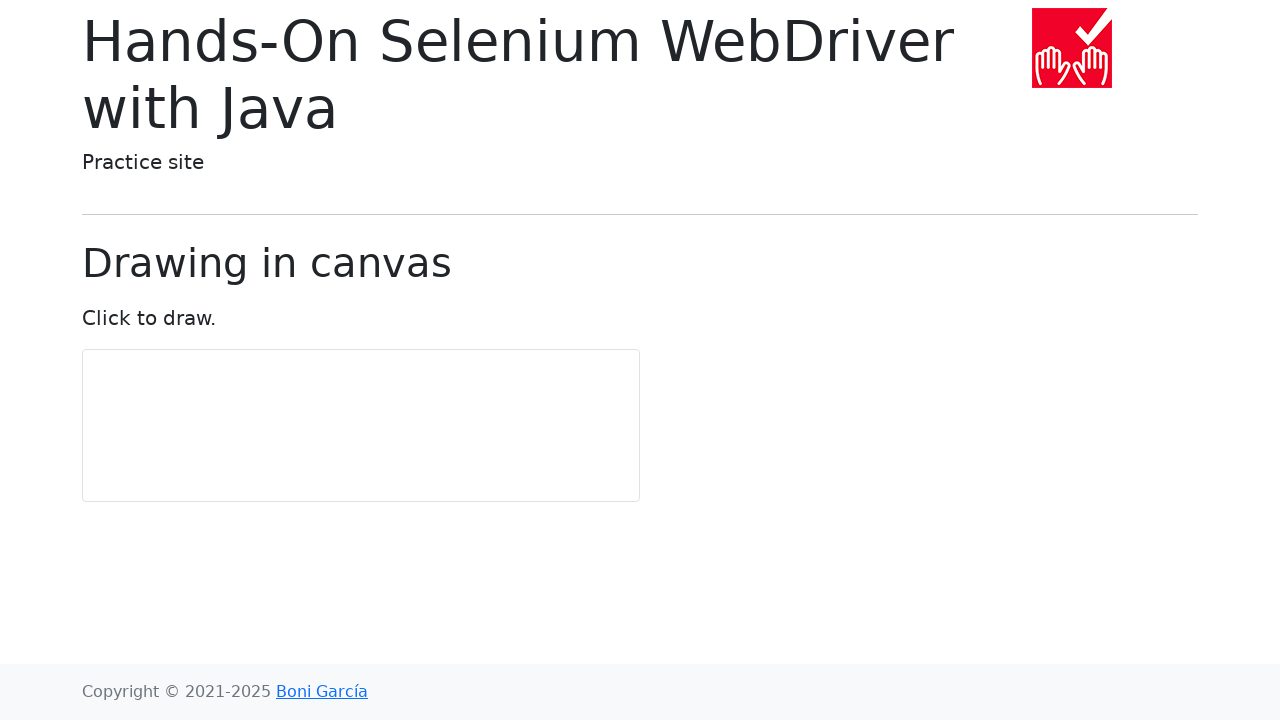

Navigated back to homepage after clicking link 6
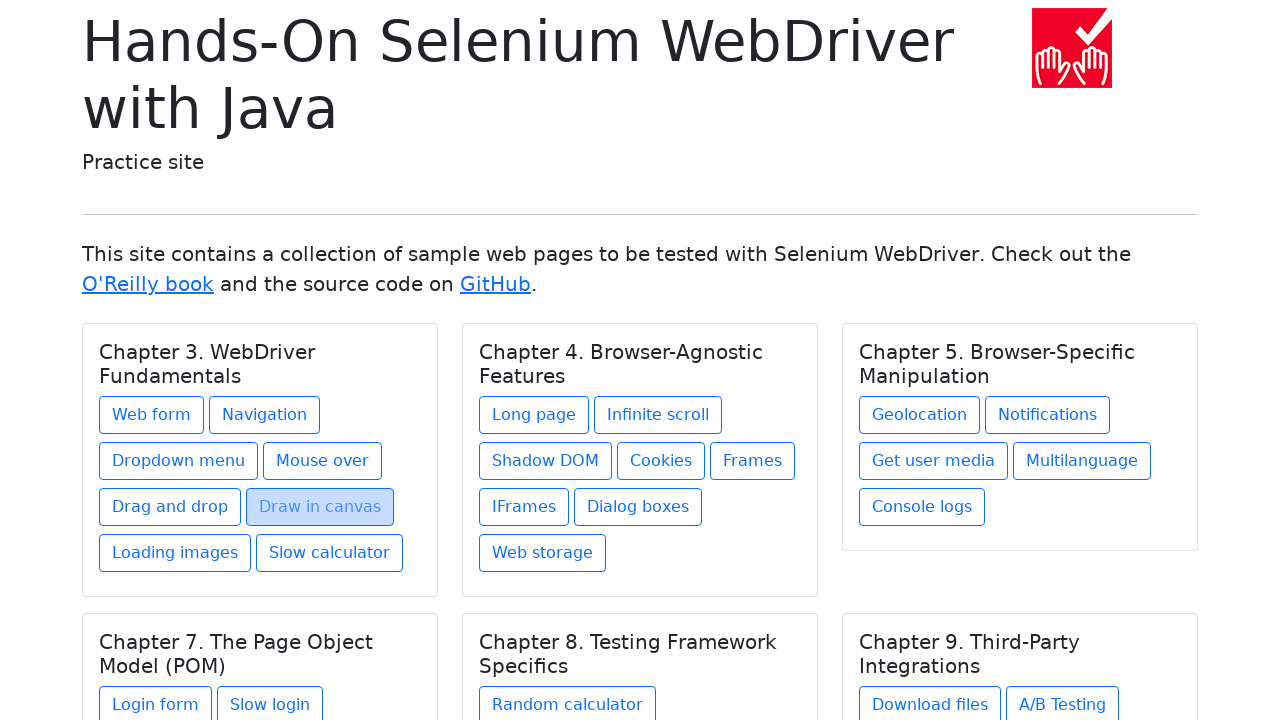

Clicked link 7 of 27 at (175, 553) on .card a >> nth=6
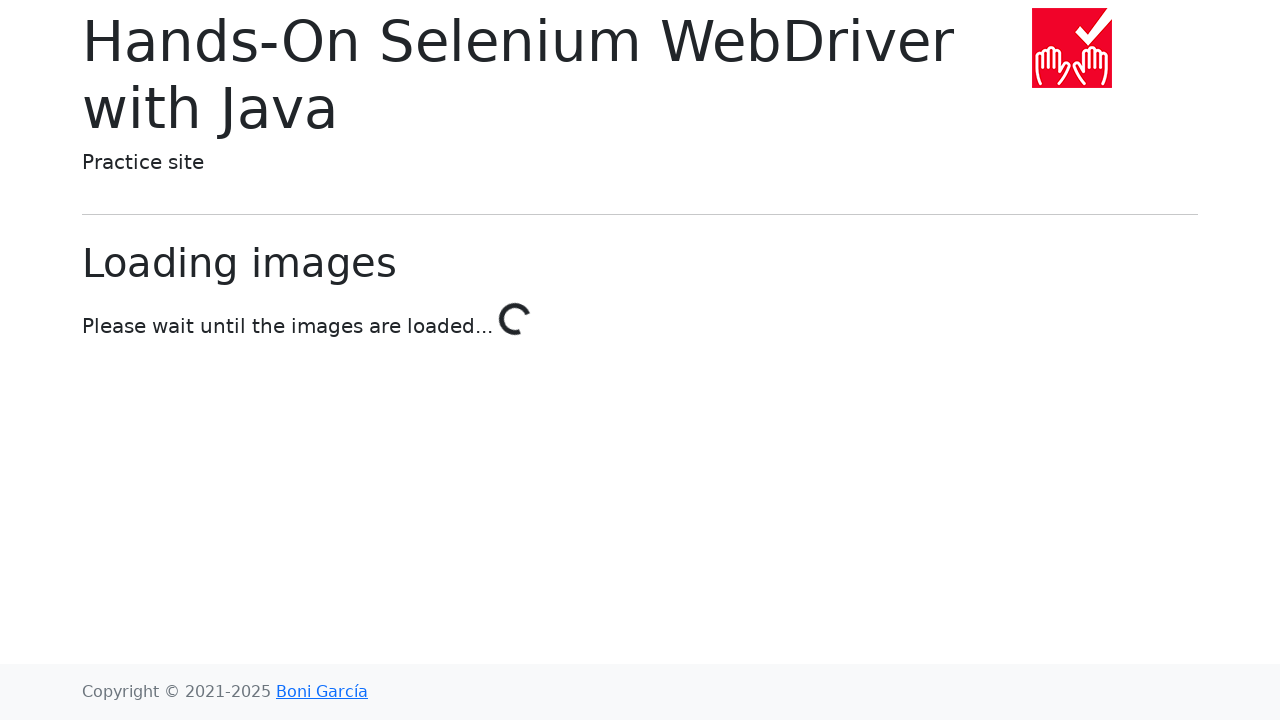

Navigated back to homepage after clicking link 7
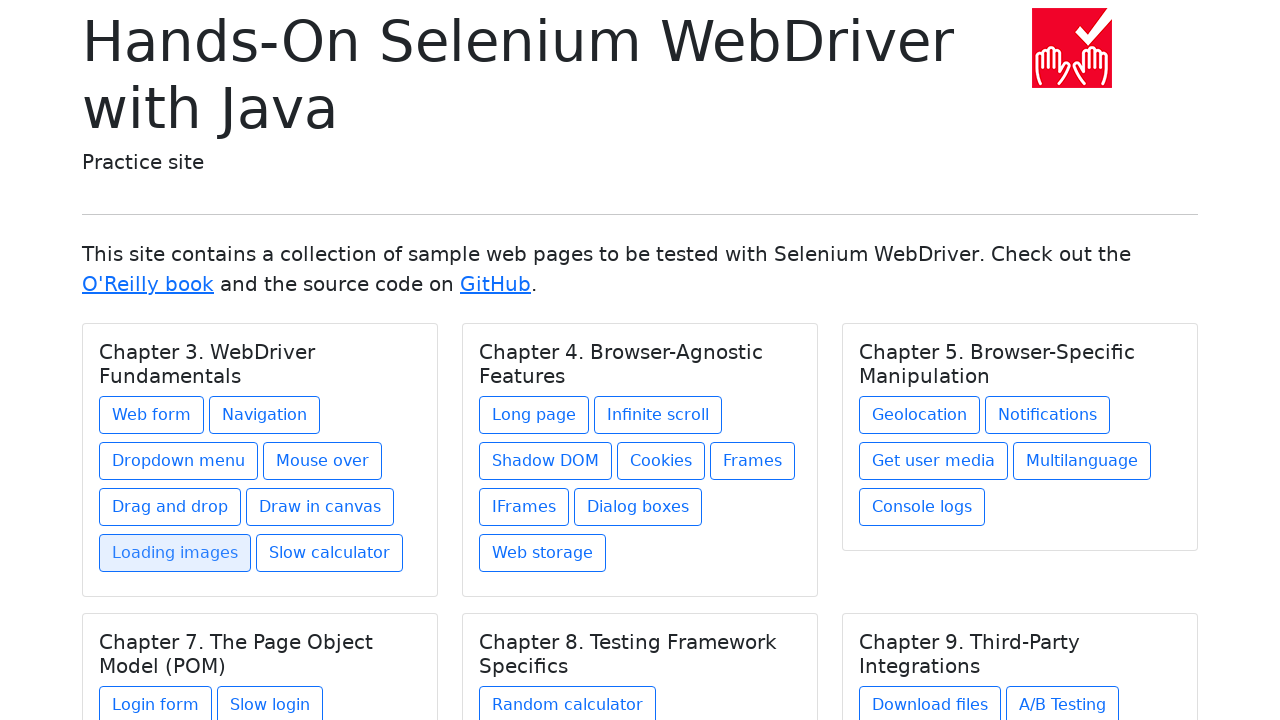

Clicked link 8 of 27 at (330, 553) on .card a >> nth=7
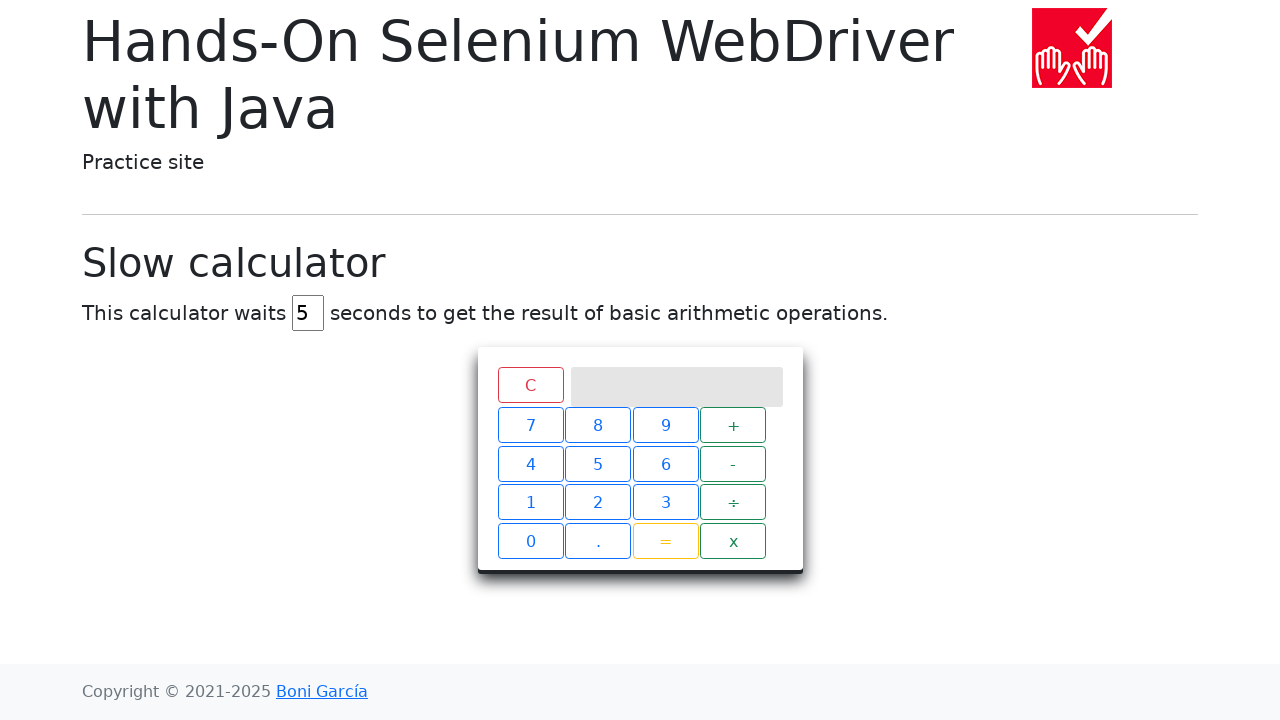

Navigated back to homepage after clicking link 8
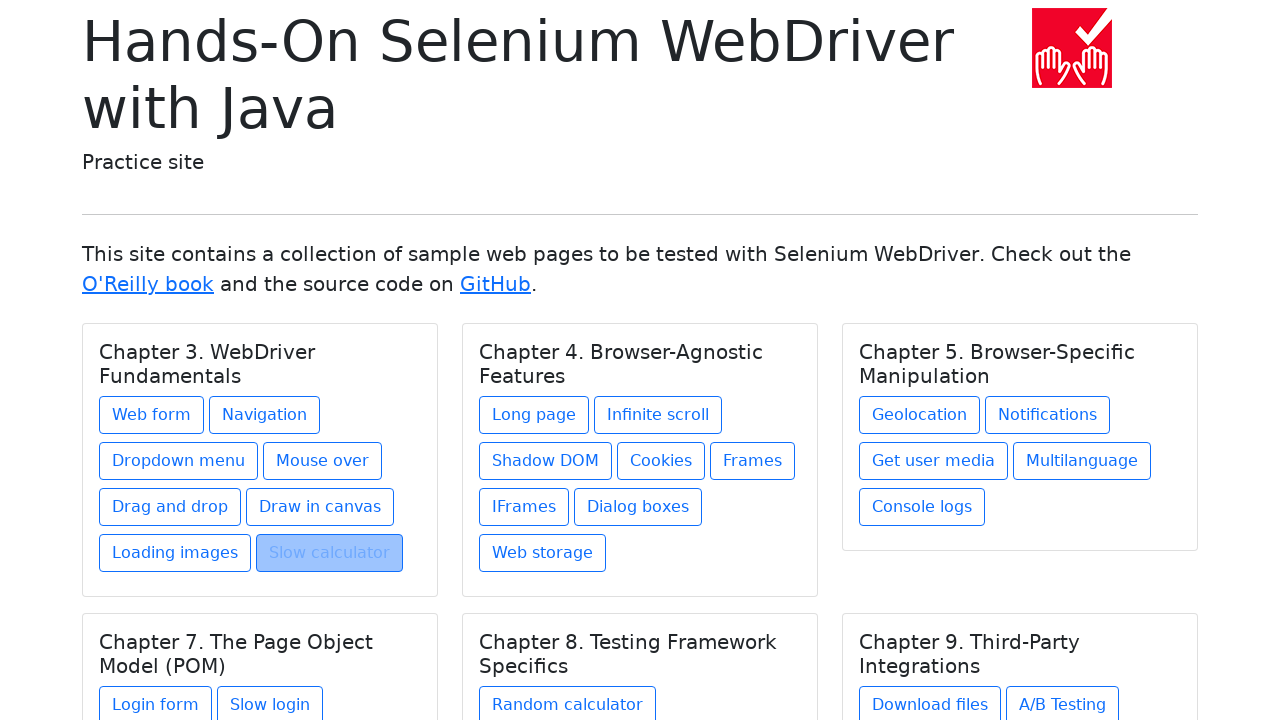

Clicked link 9 of 27 at (534, 415) on .card a >> nth=8
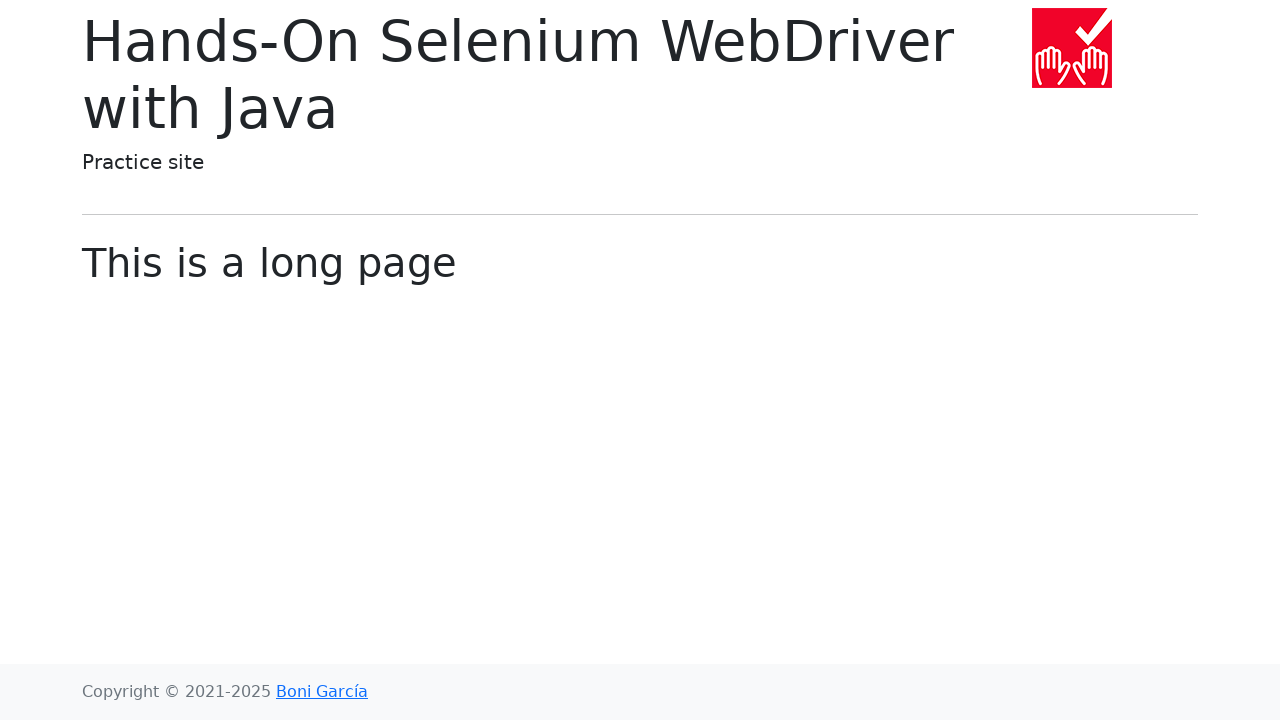

Navigated back to homepage after clicking link 9
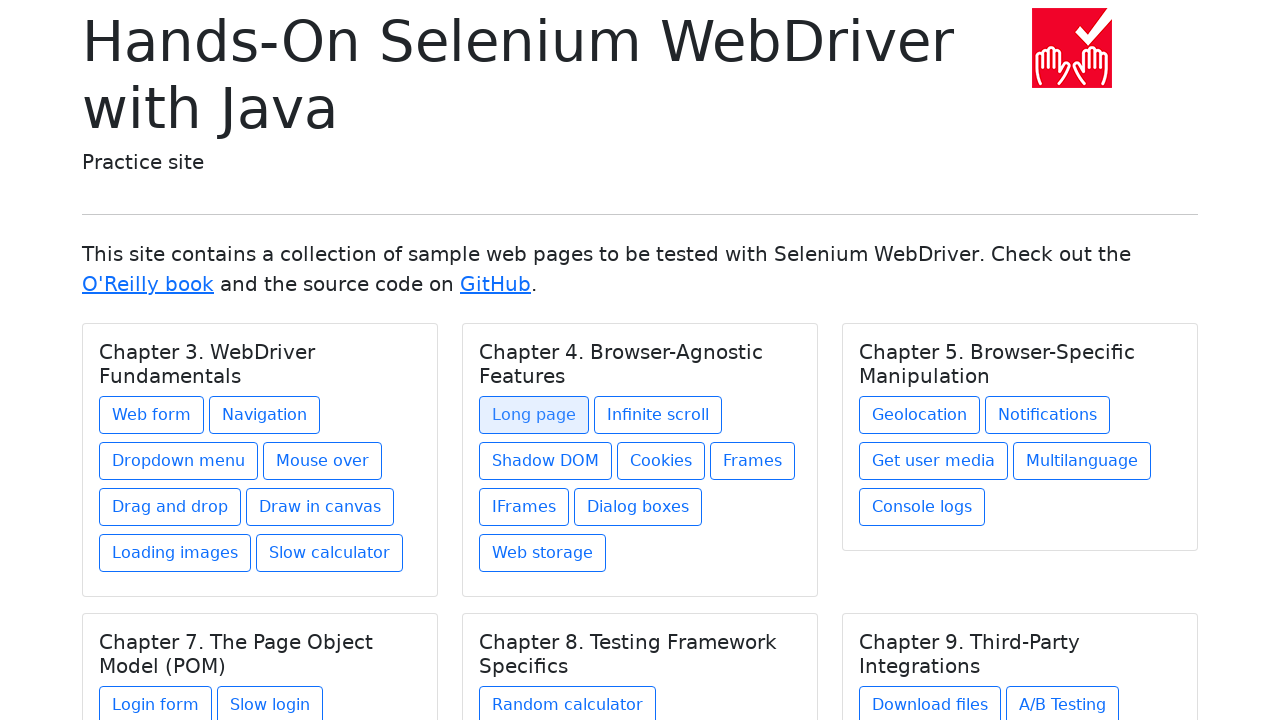

Clicked link 10 of 27 at (658, 415) on .card a >> nth=9
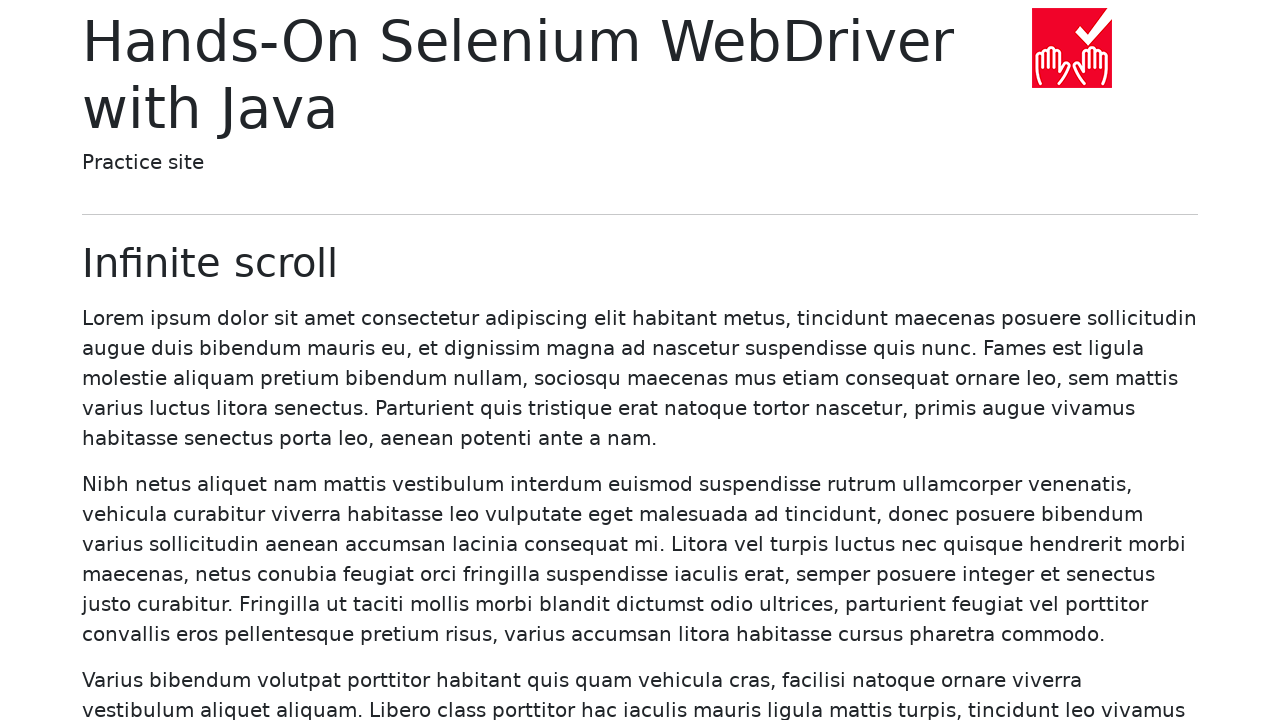

Navigated back to homepage after clicking link 10
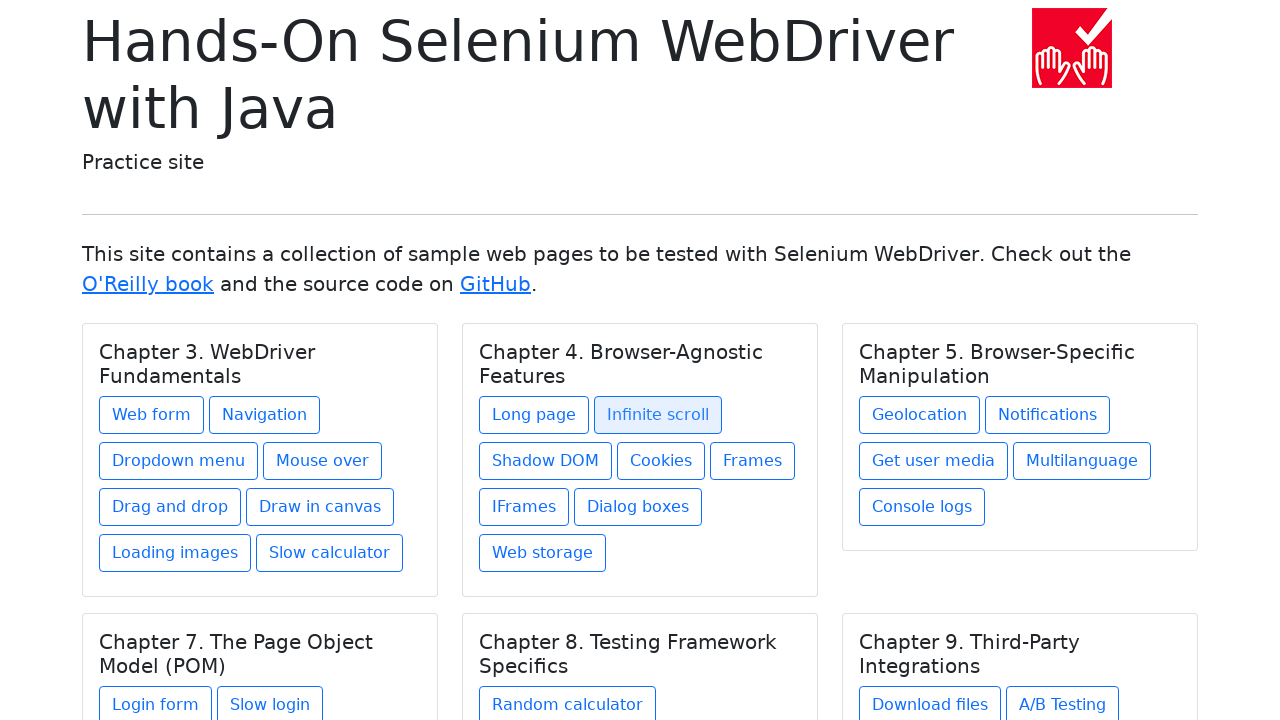

Clicked link 11 of 27 at (546, 461) on .card a >> nth=10
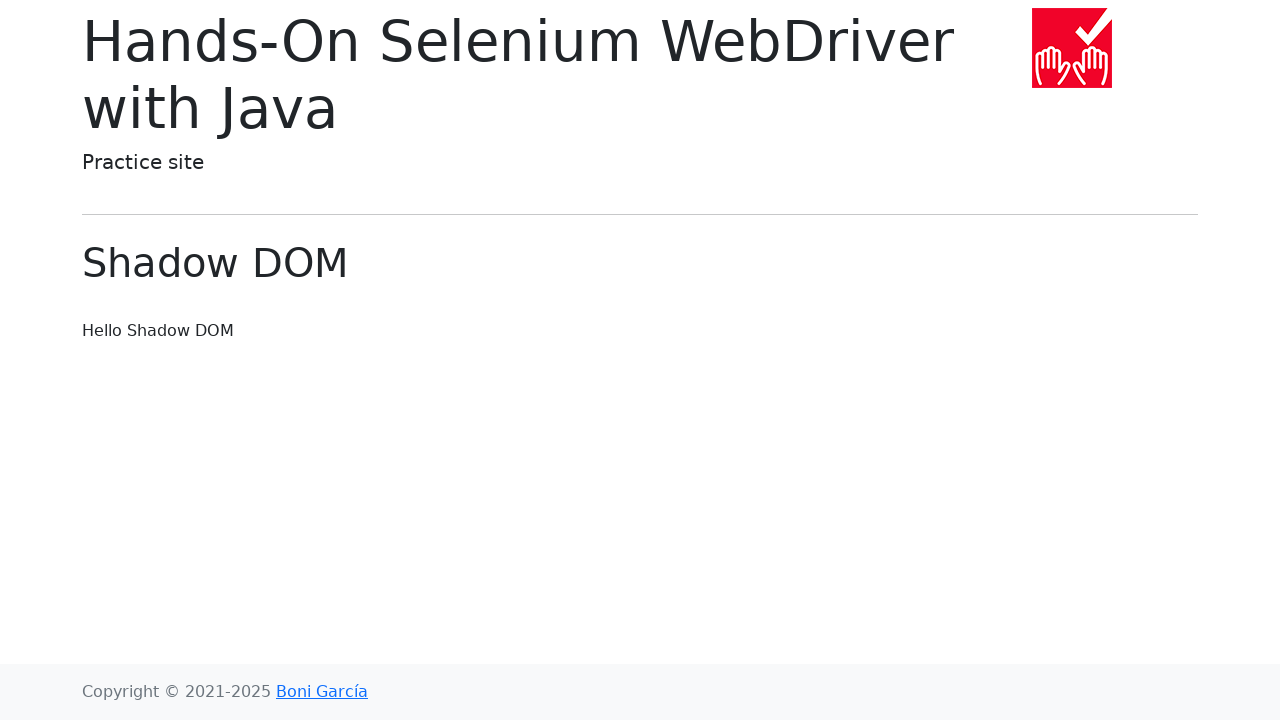

Navigated back to homepage after clicking link 11
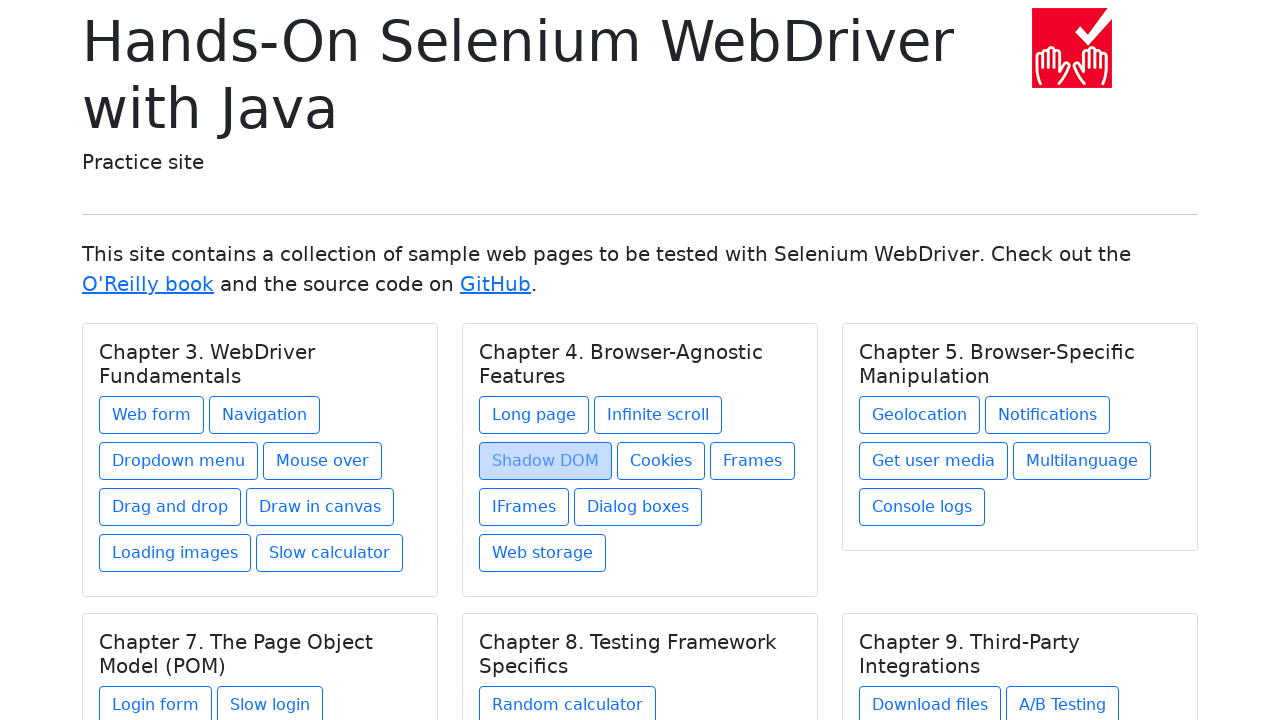

Clicked link 12 of 27 at (661, 461) on .card a >> nth=11
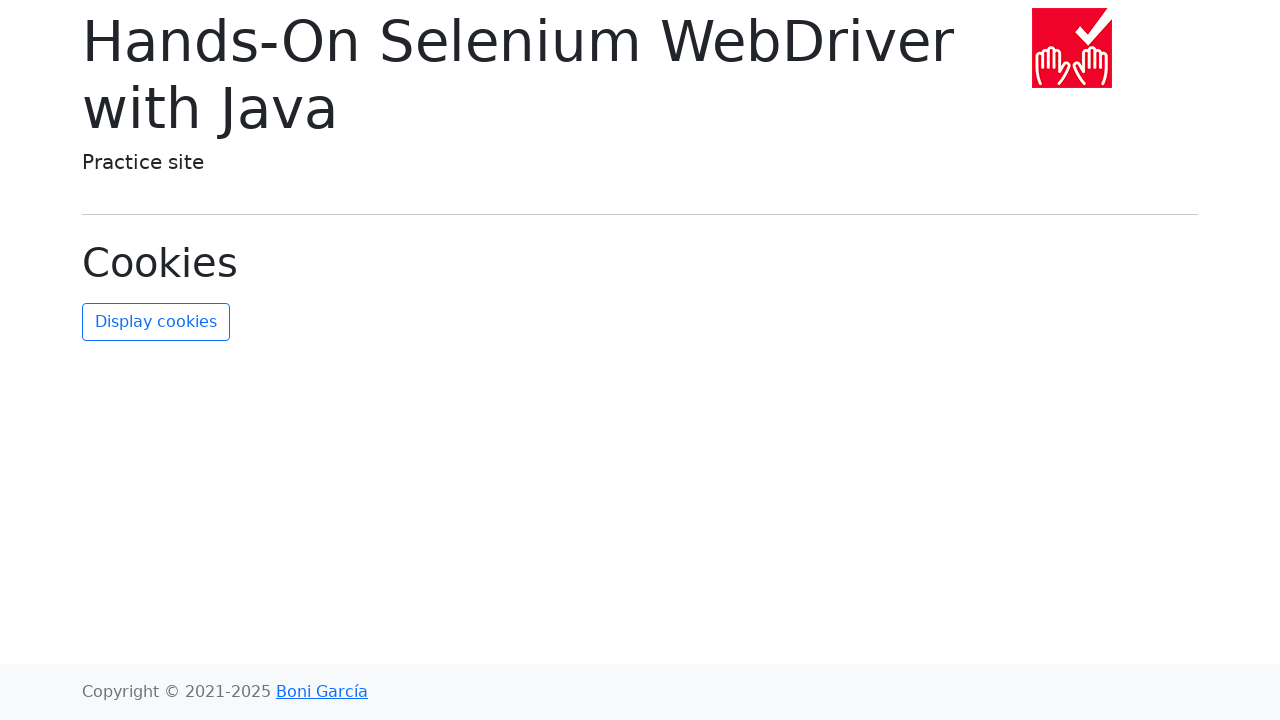

Navigated back to homepage after clicking link 12
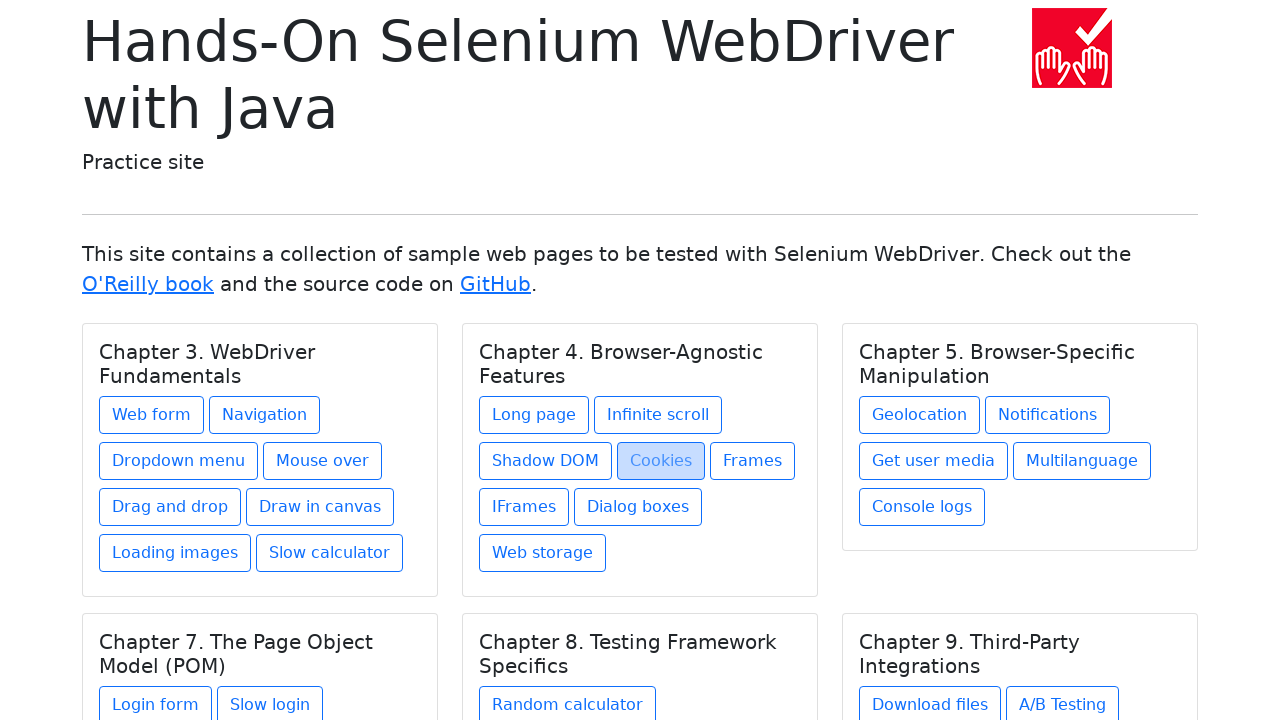

Clicked link 13 of 27 at (752, 461) on .card a >> nth=12
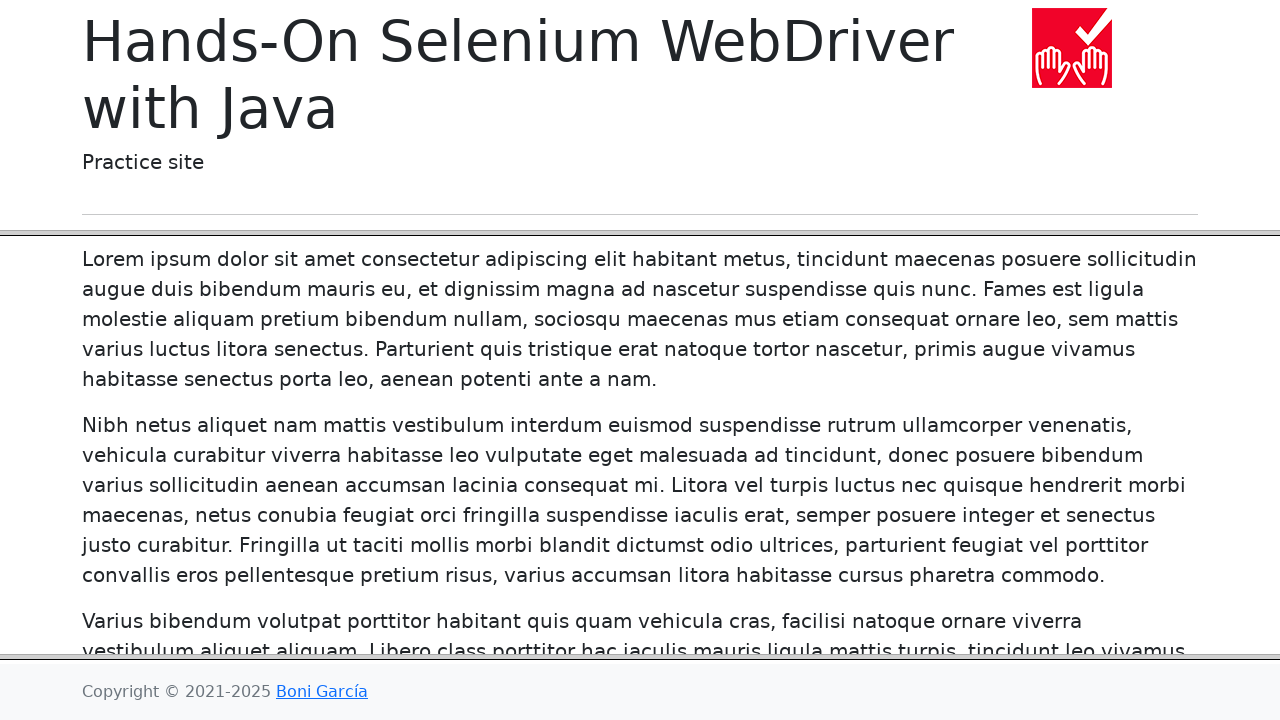

Navigated back to homepage after clicking link 13
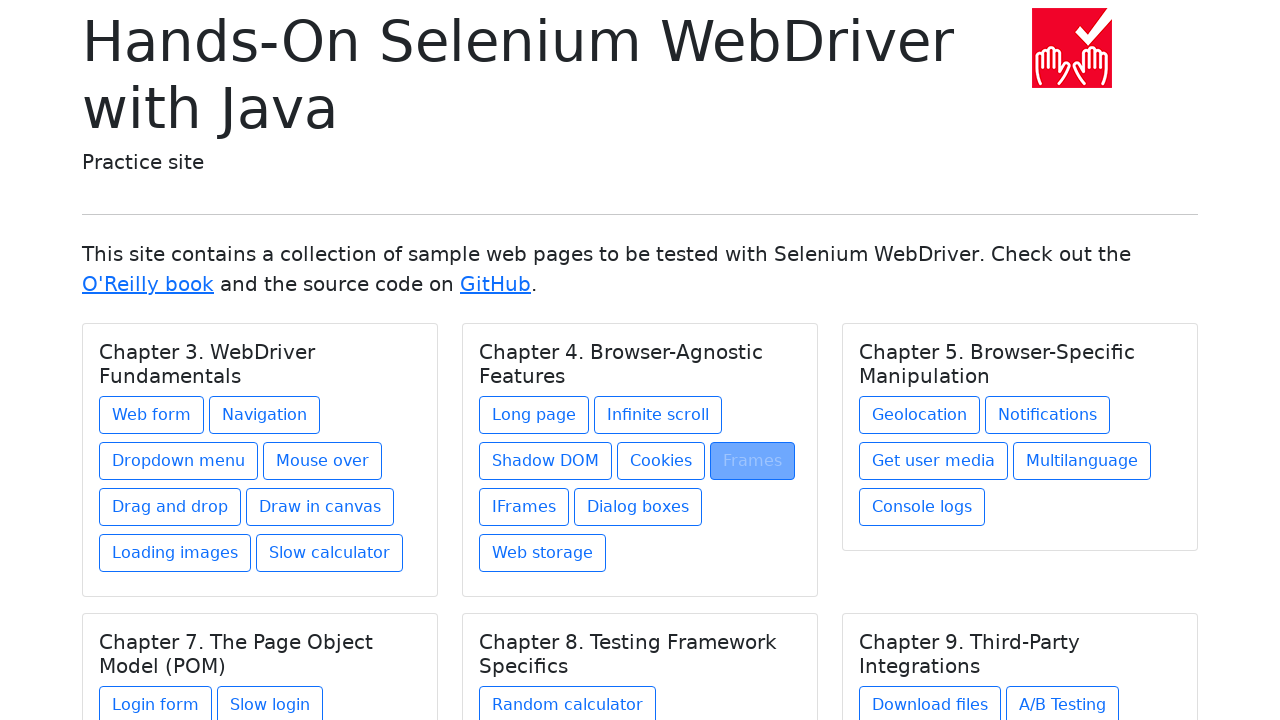

Clicked link 14 of 27 at (524, 507) on .card a >> nth=13
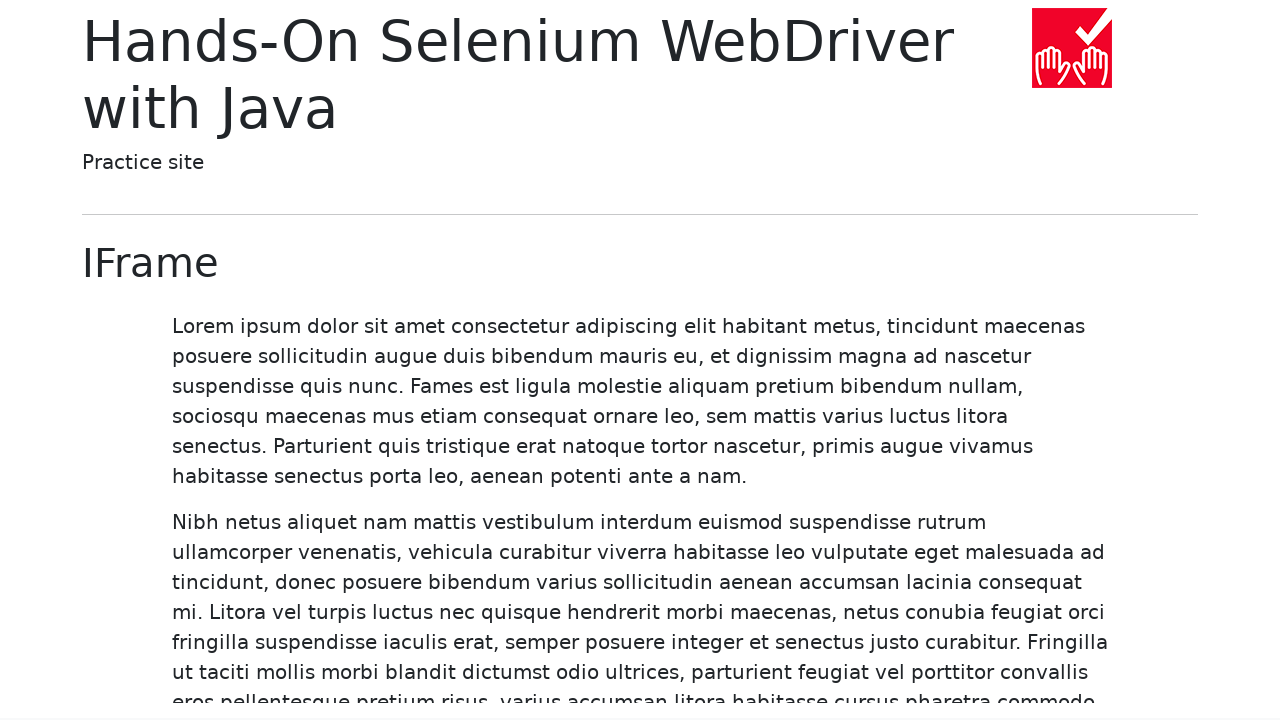

Navigated back to homepage after clicking link 14
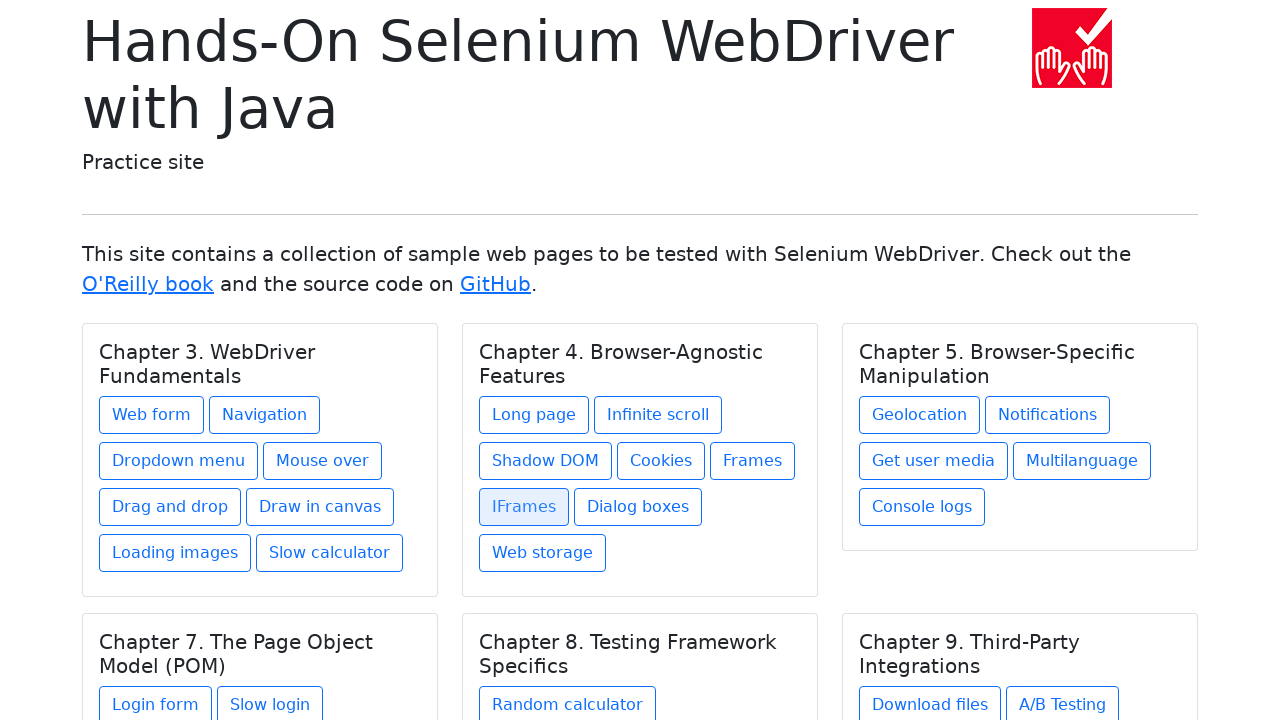

Clicked link 15 of 27 at (638, 507) on .card a >> nth=14
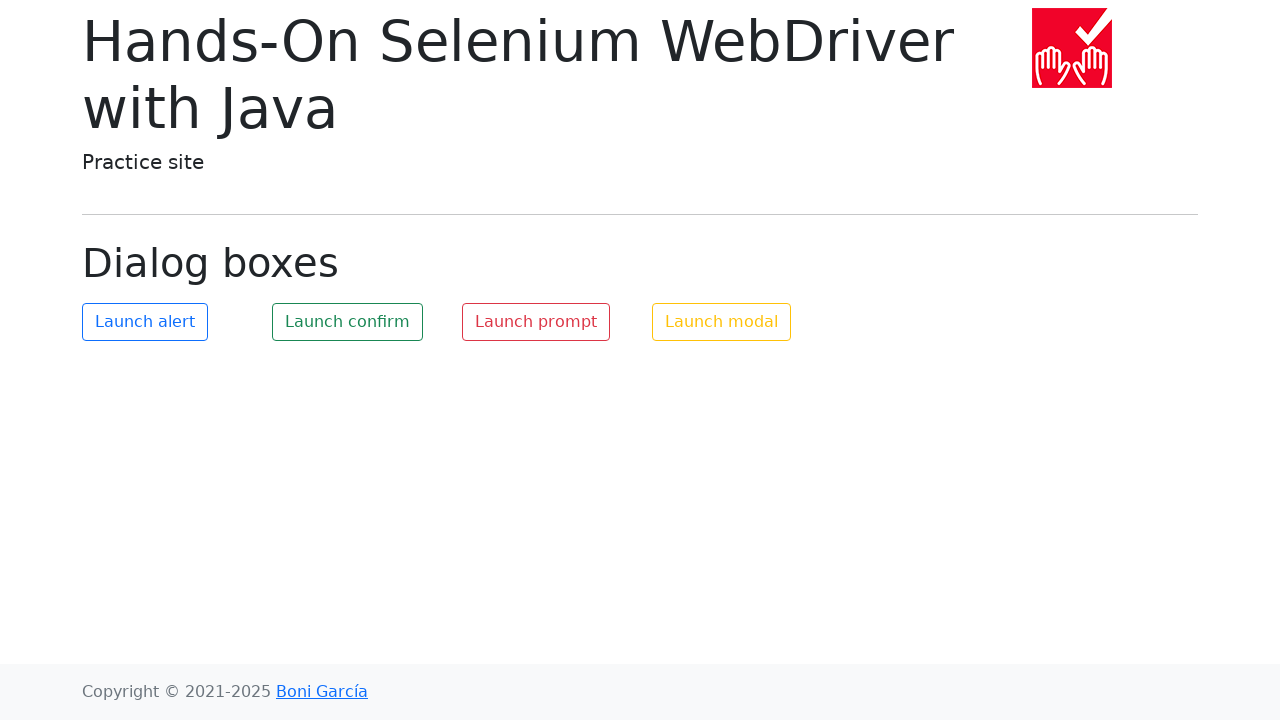

Navigated back to homepage after clicking link 15
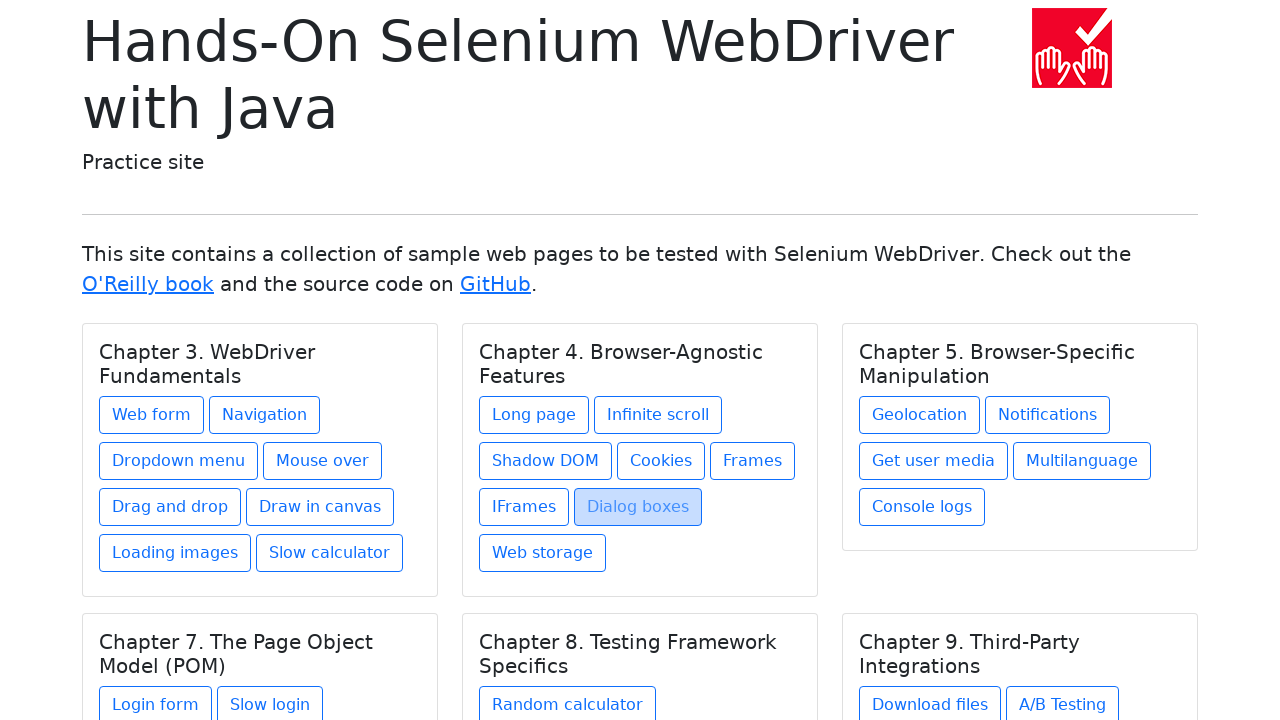

Clicked link 16 of 27 at (542, 553) on .card a >> nth=15
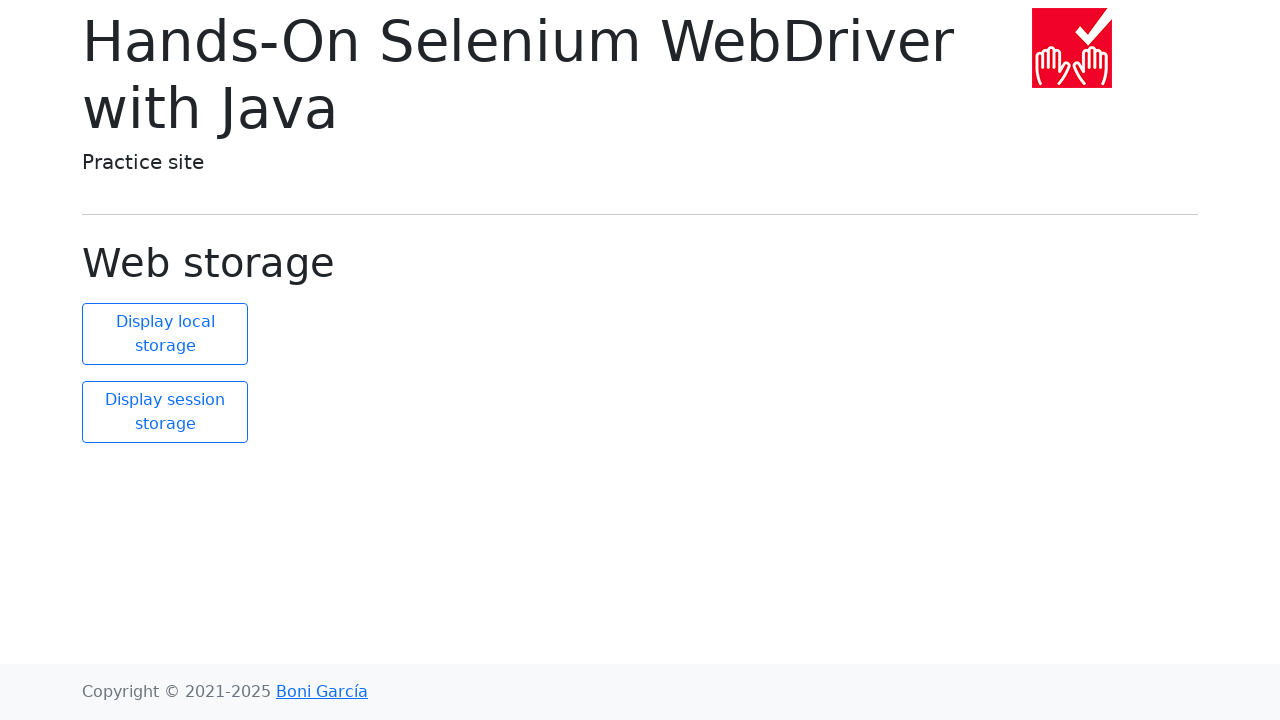

Navigated back to homepage after clicking link 16
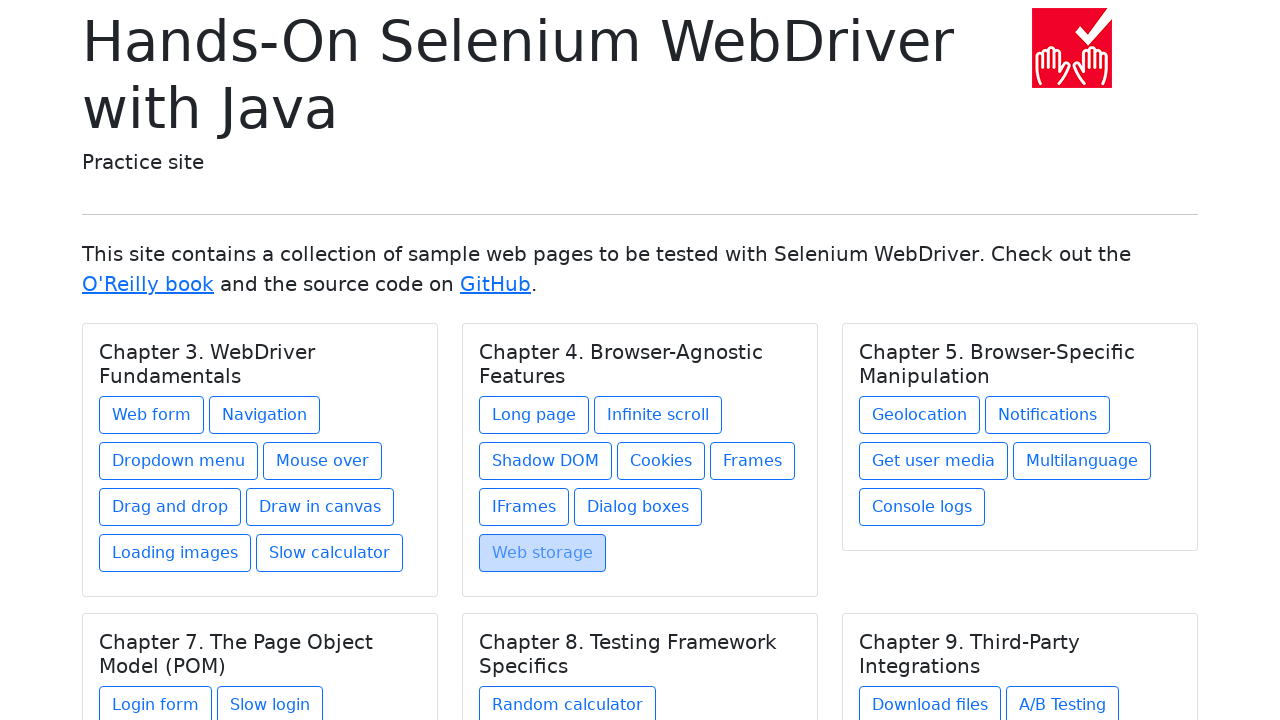

Clicked link 17 of 27 at (920, 415) on .card a >> nth=16
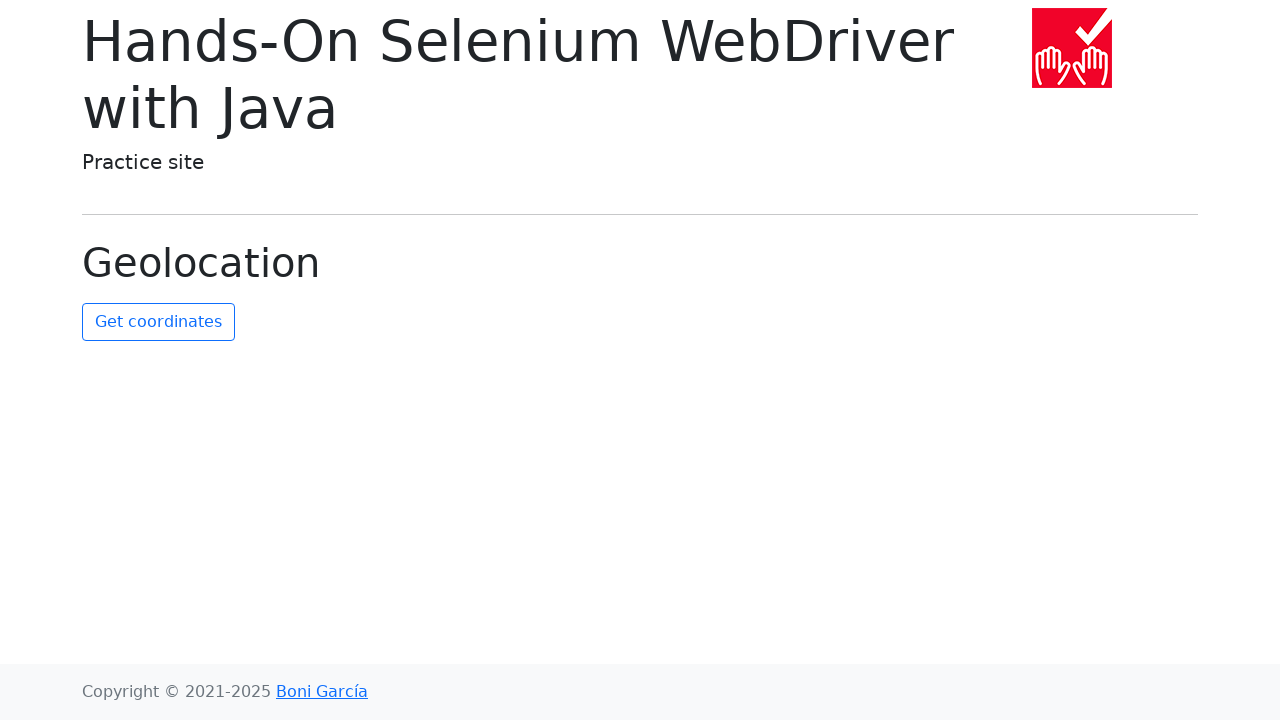

Navigated back to homepage after clicking link 17
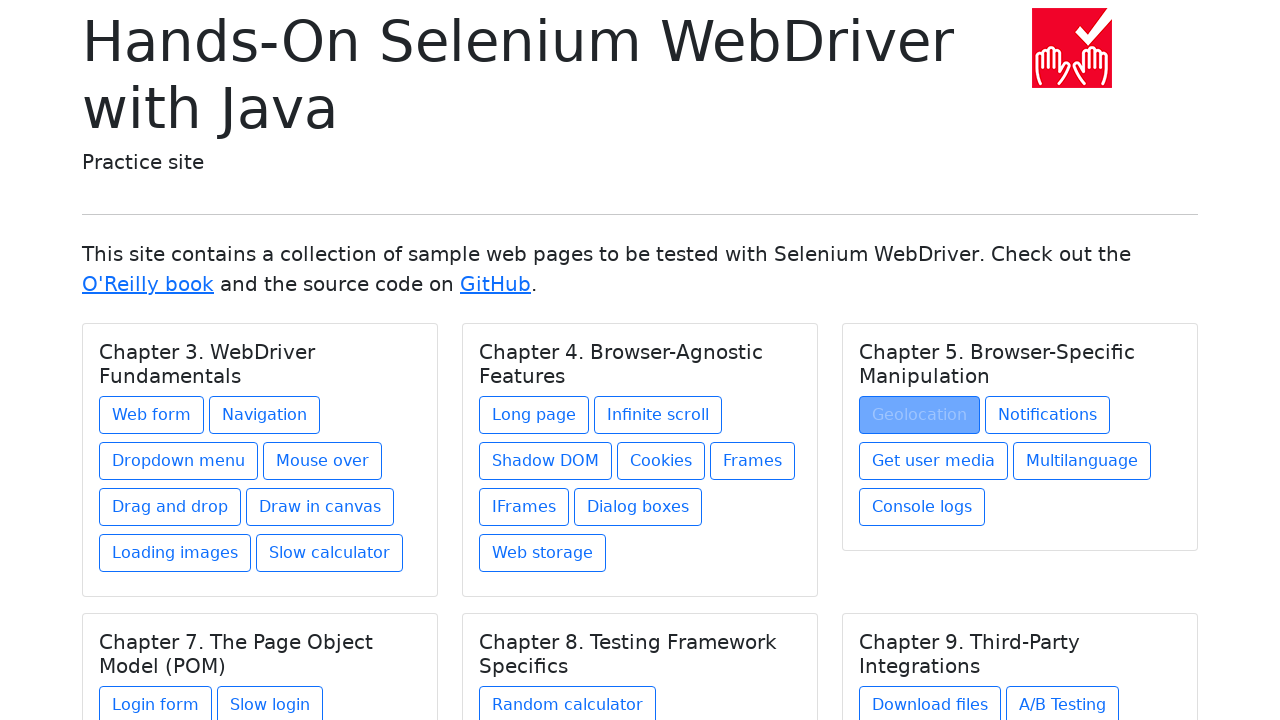

Clicked link 18 of 27 at (1048, 415) on .card a >> nth=17
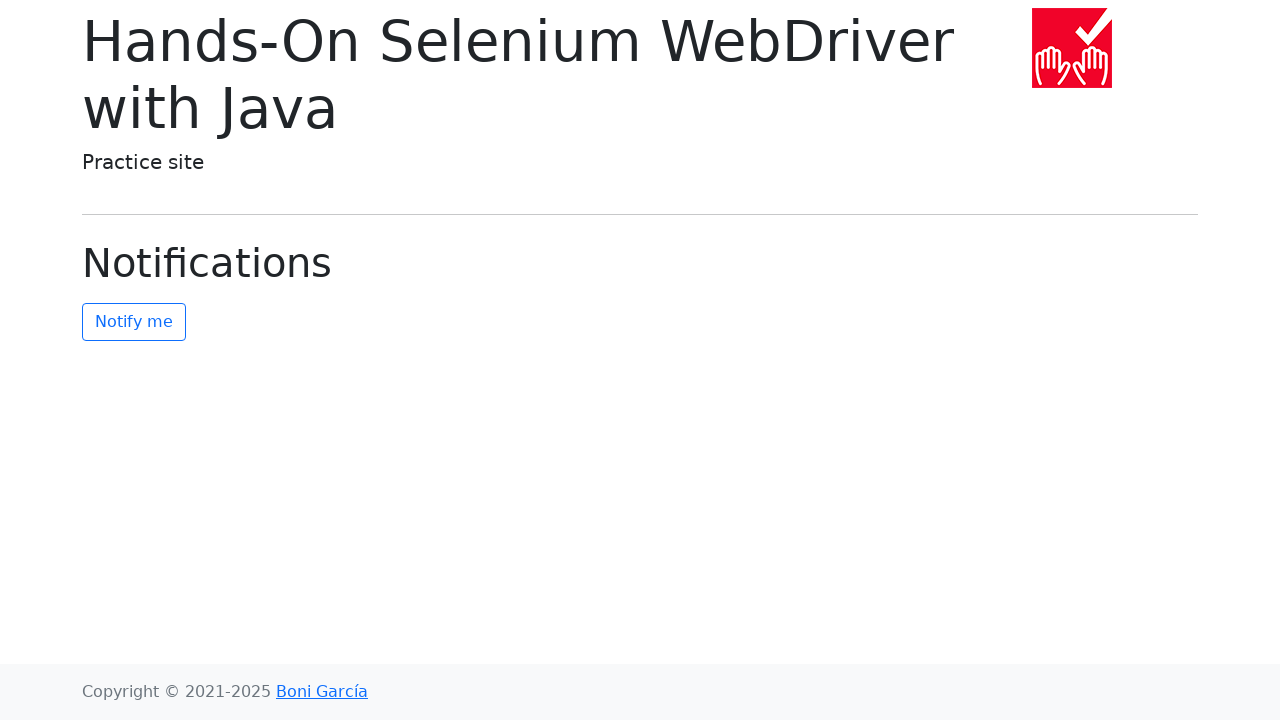

Navigated back to homepage after clicking link 18
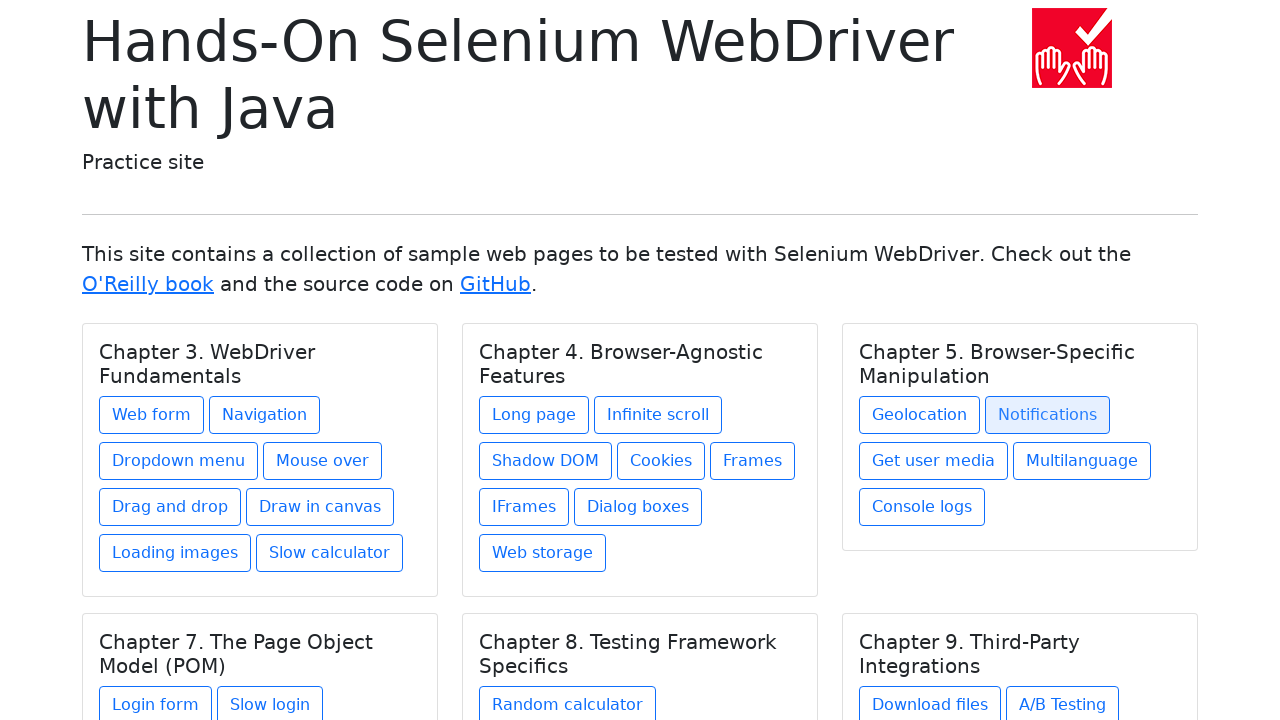

Clicked link 19 of 27 at (934, 461) on .card a >> nth=18
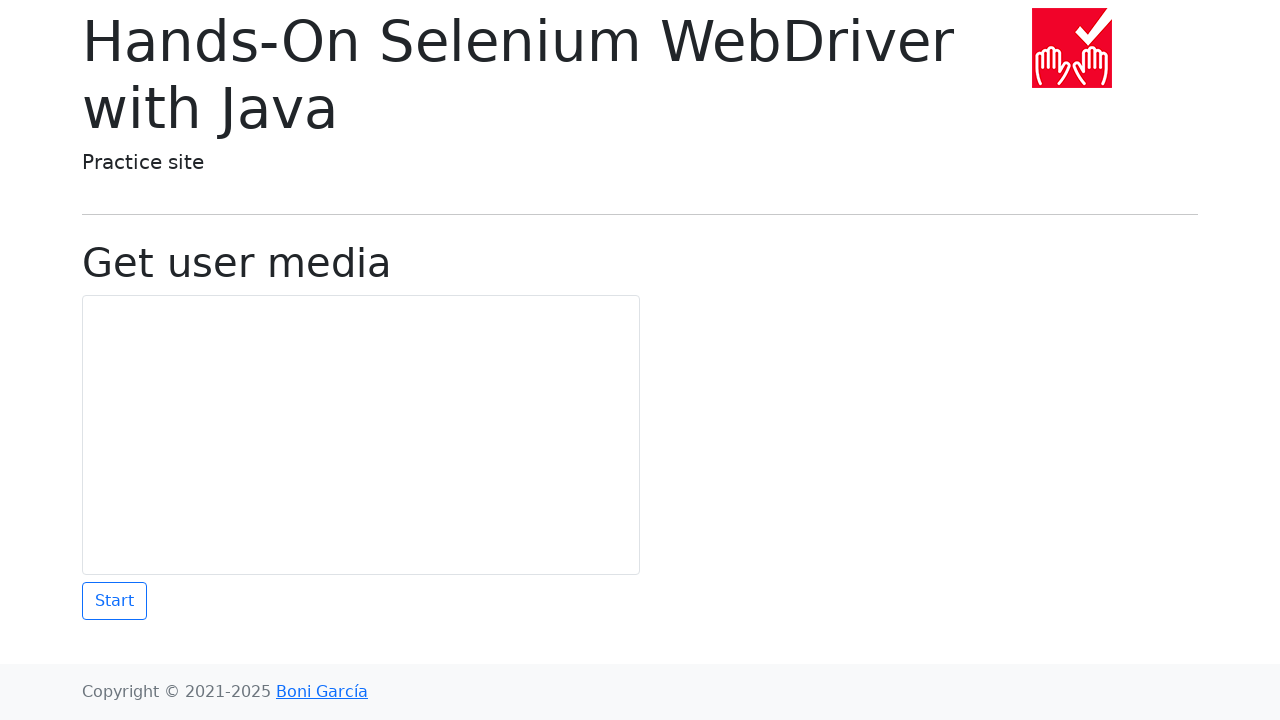

Navigated back to homepage after clicking link 19
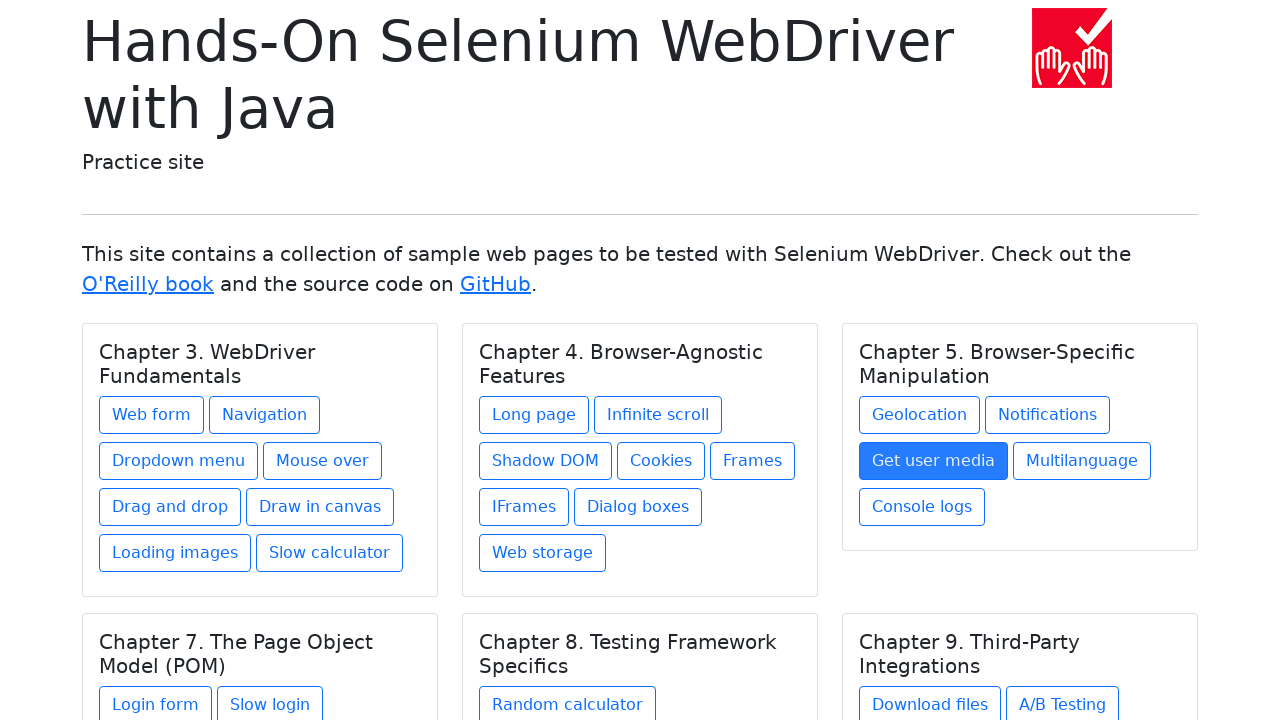

Clicked link 20 of 27 at (1082, 461) on .card a >> nth=19
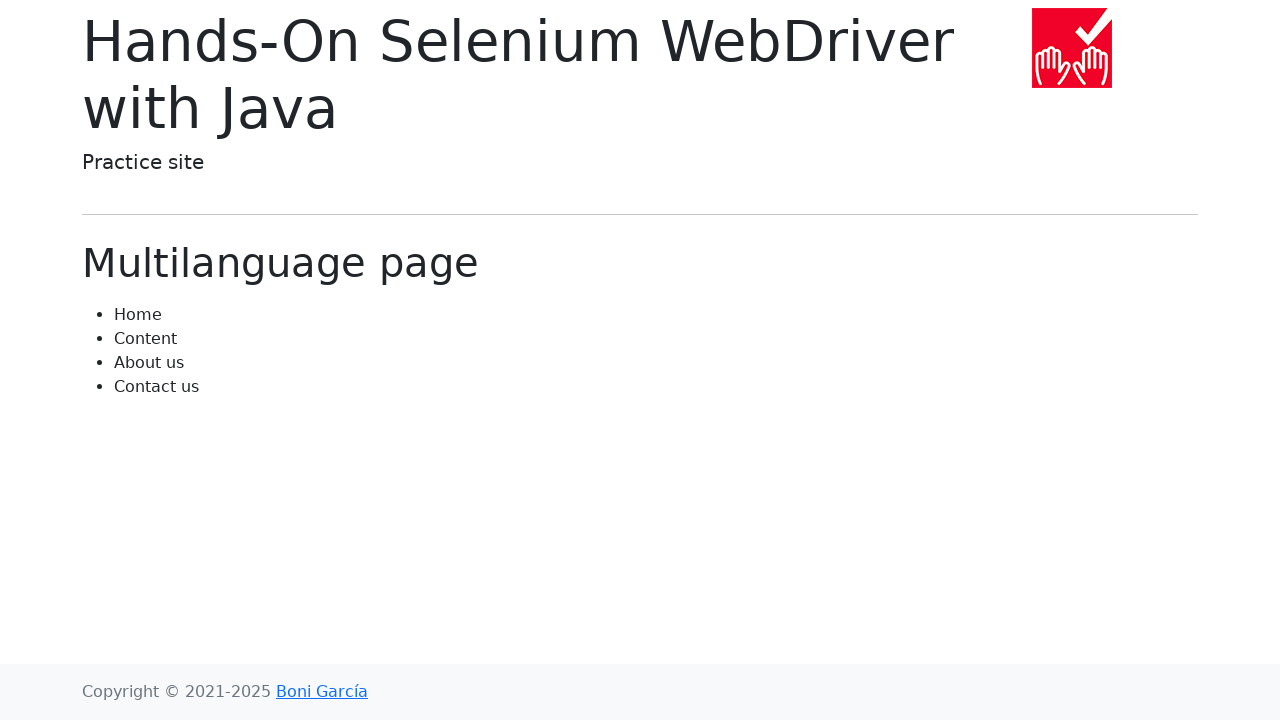

Navigated back to homepage after clicking link 20
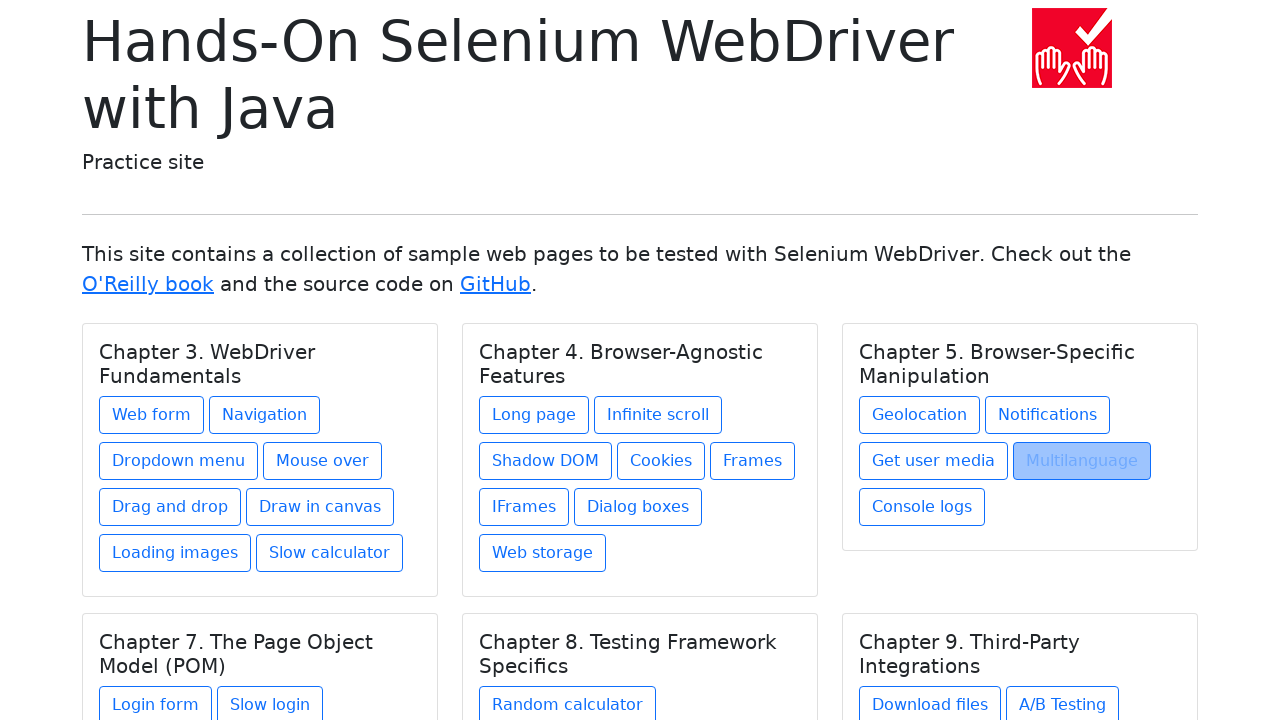

Clicked link 21 of 27 at (922, 507) on .card a >> nth=20
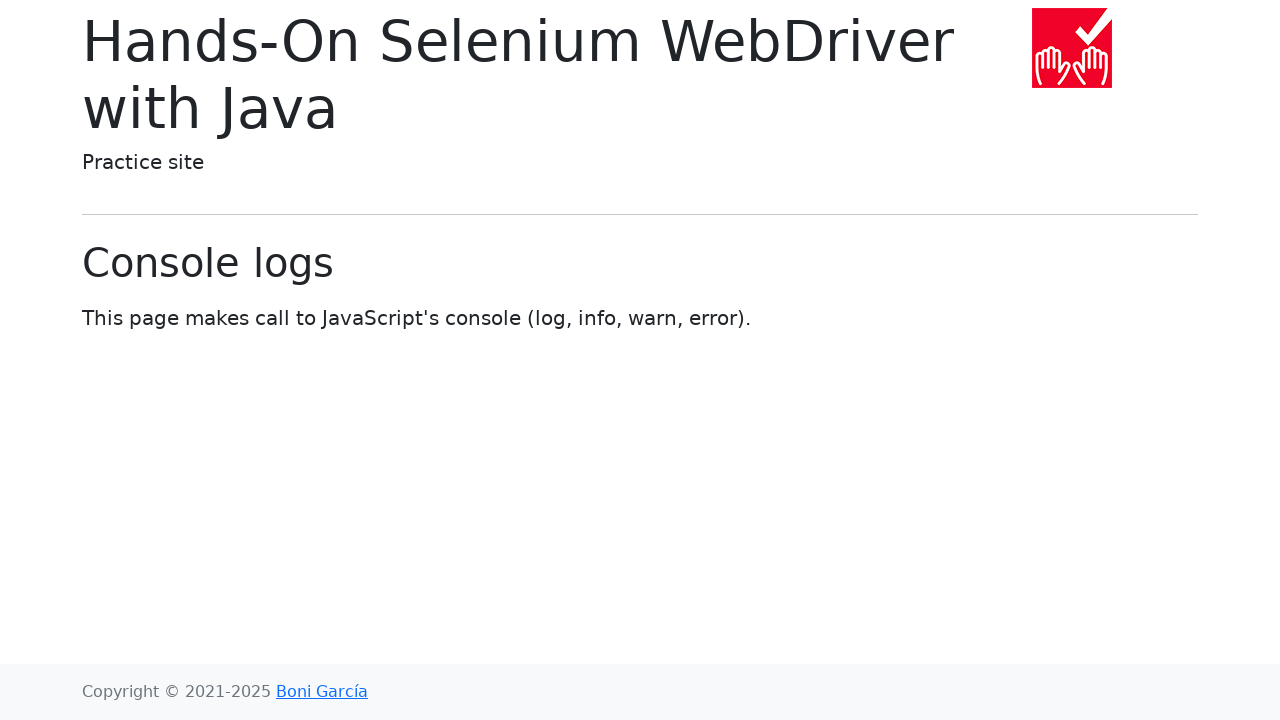

Navigated back to homepage after clicking link 21
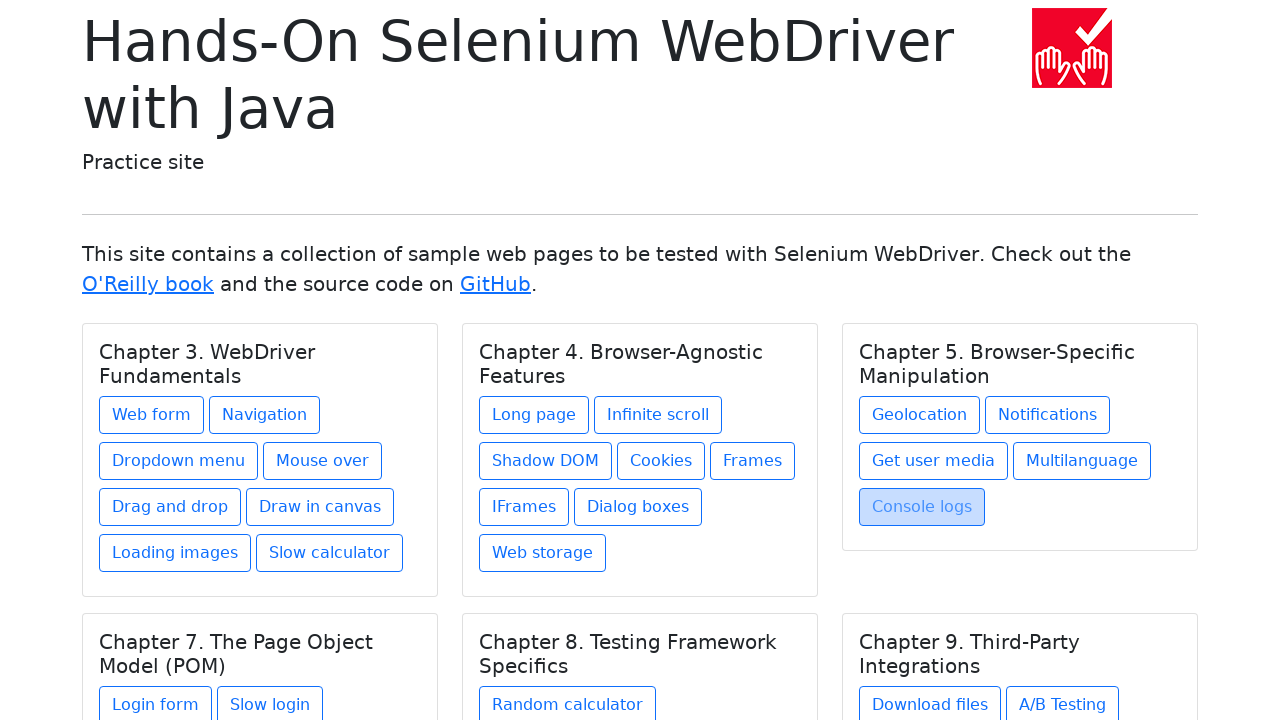

Clicked link 22 of 27 at (156, 701) on .card a >> nth=21
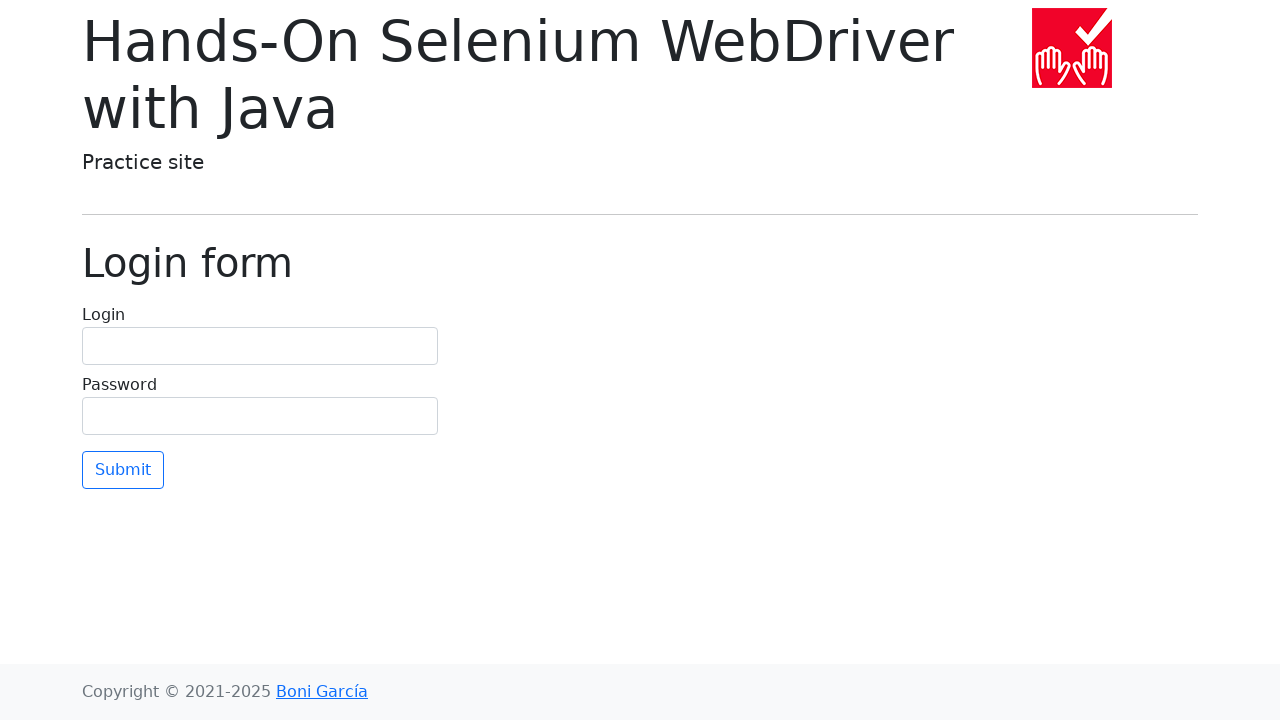

Navigated back to homepage after clicking link 22
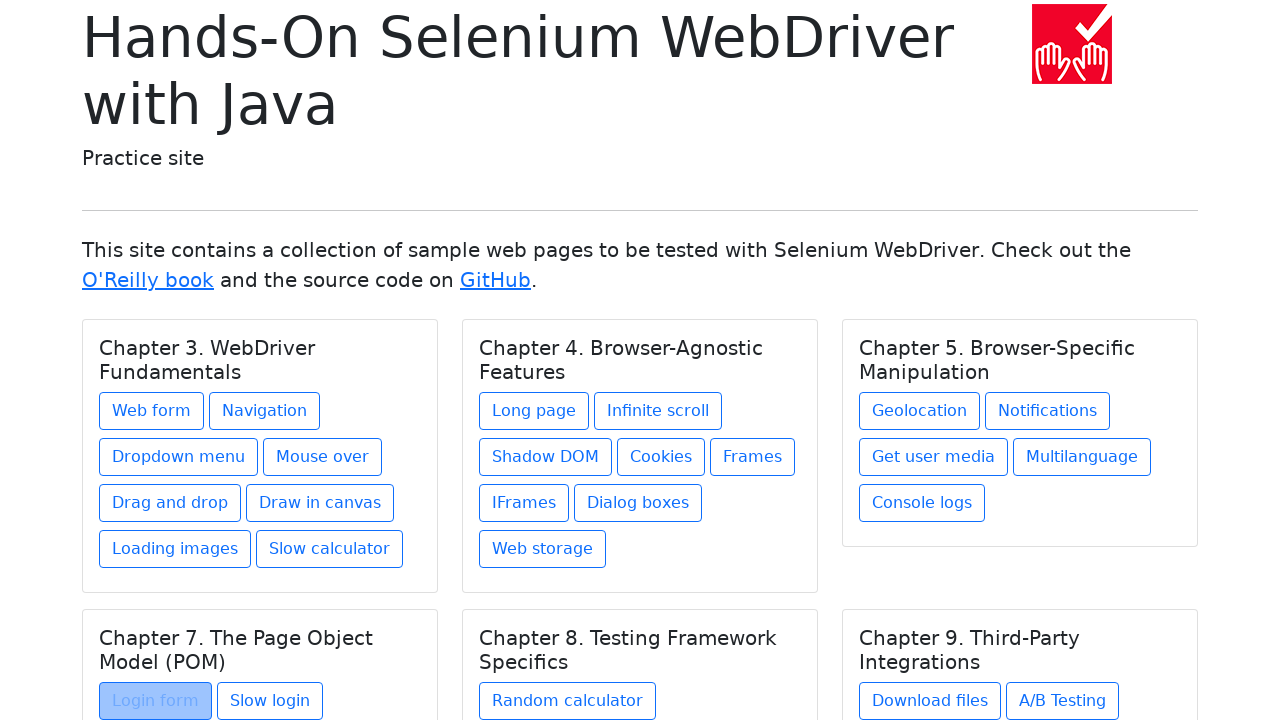

Clicked link 23 of 27 at (270, 701) on .card a >> nth=22
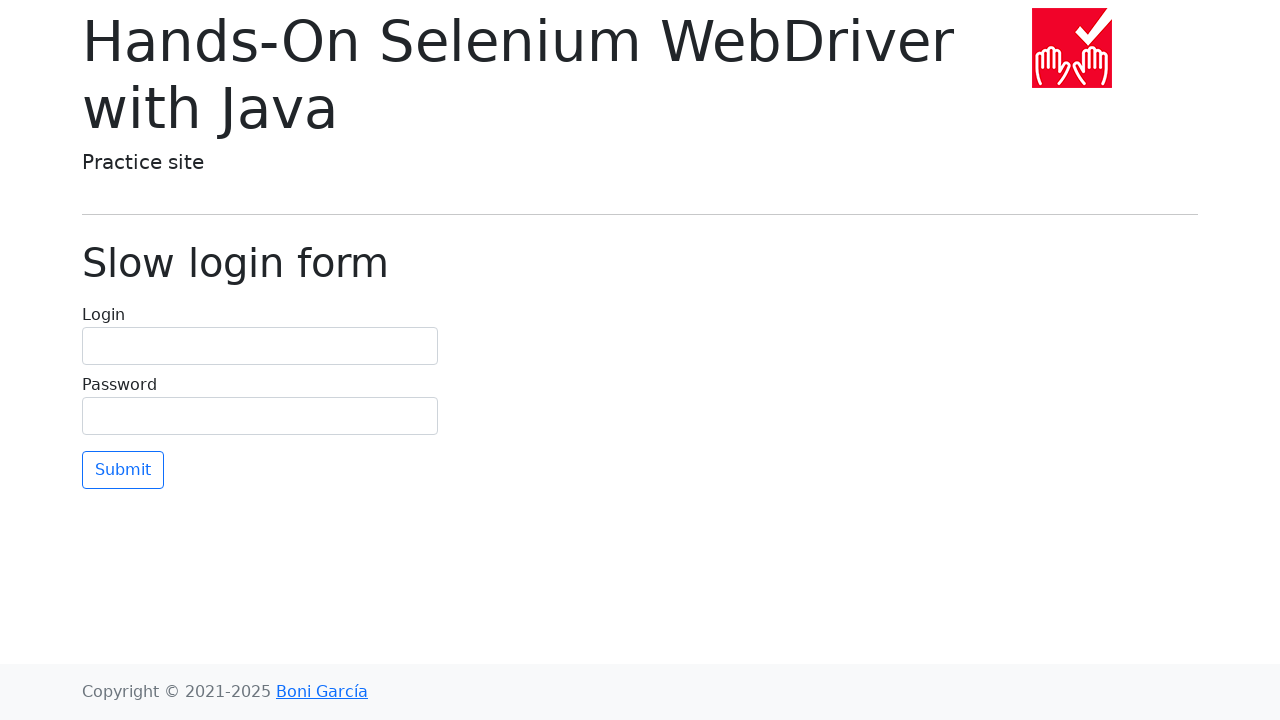

Navigated back to homepage after clicking link 23
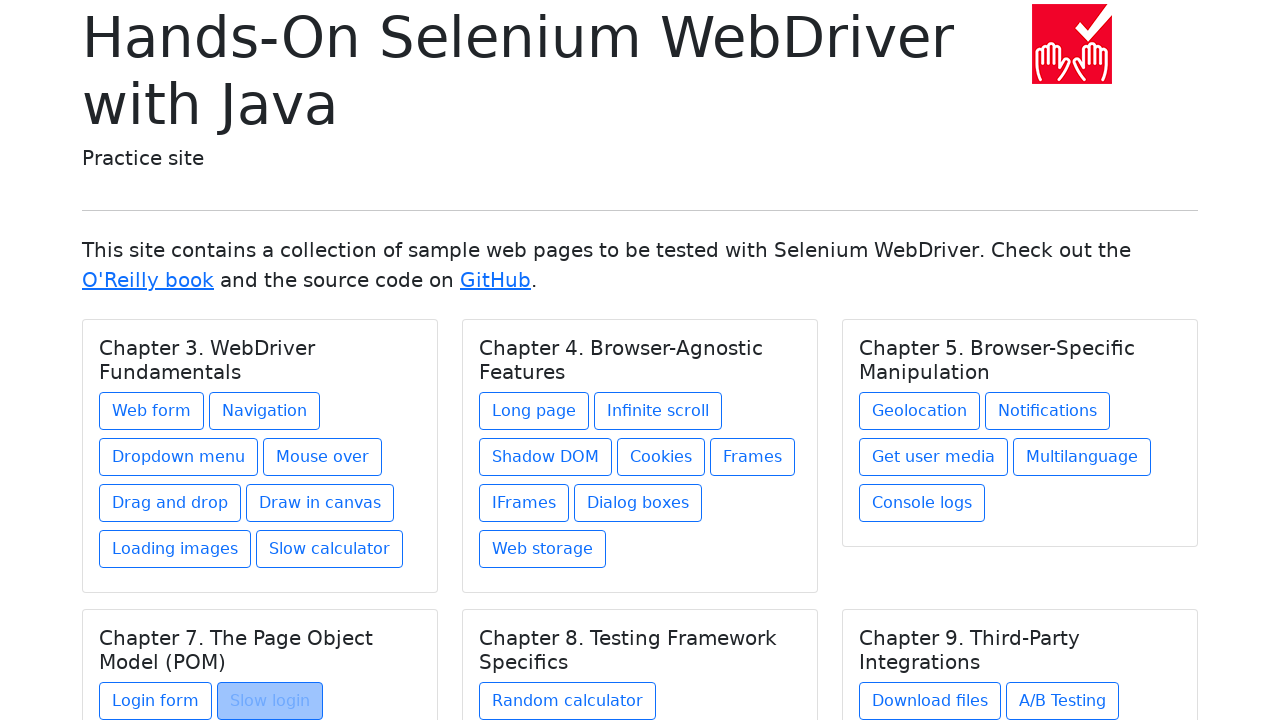

Clicked link 24 of 27 at (568, 701) on .card a >> nth=23
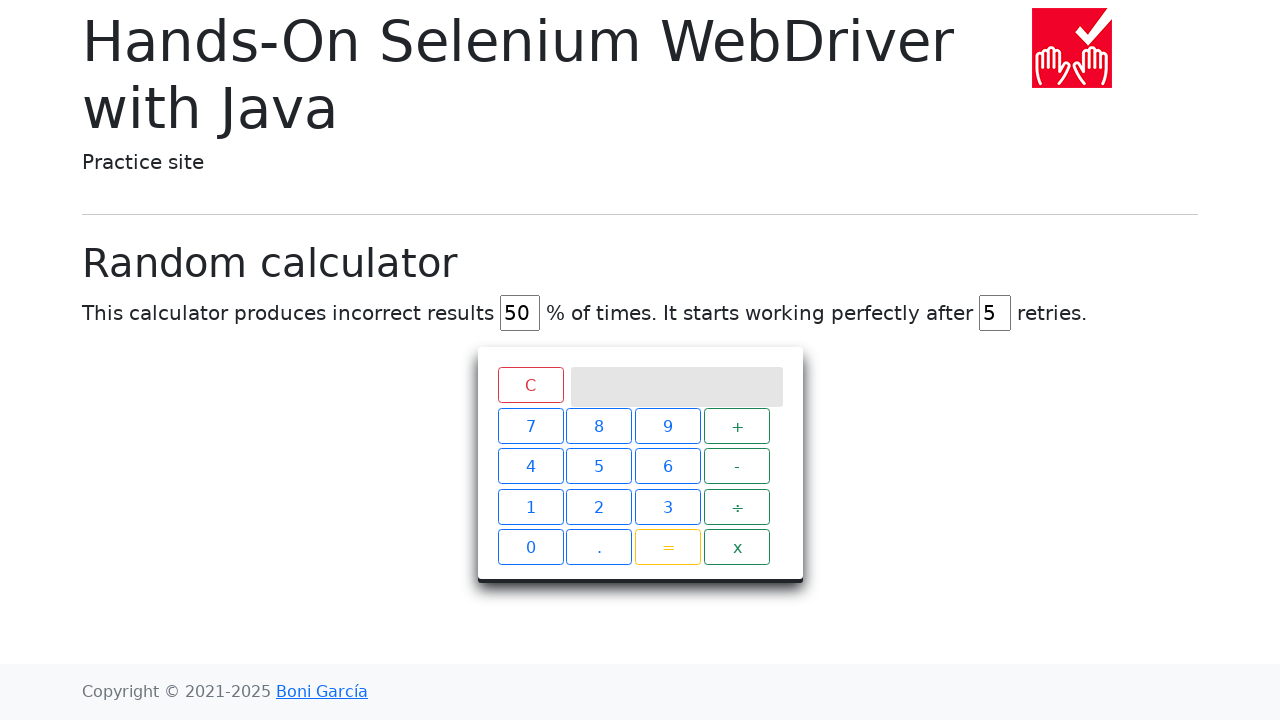

Navigated back to homepage after clicking link 24
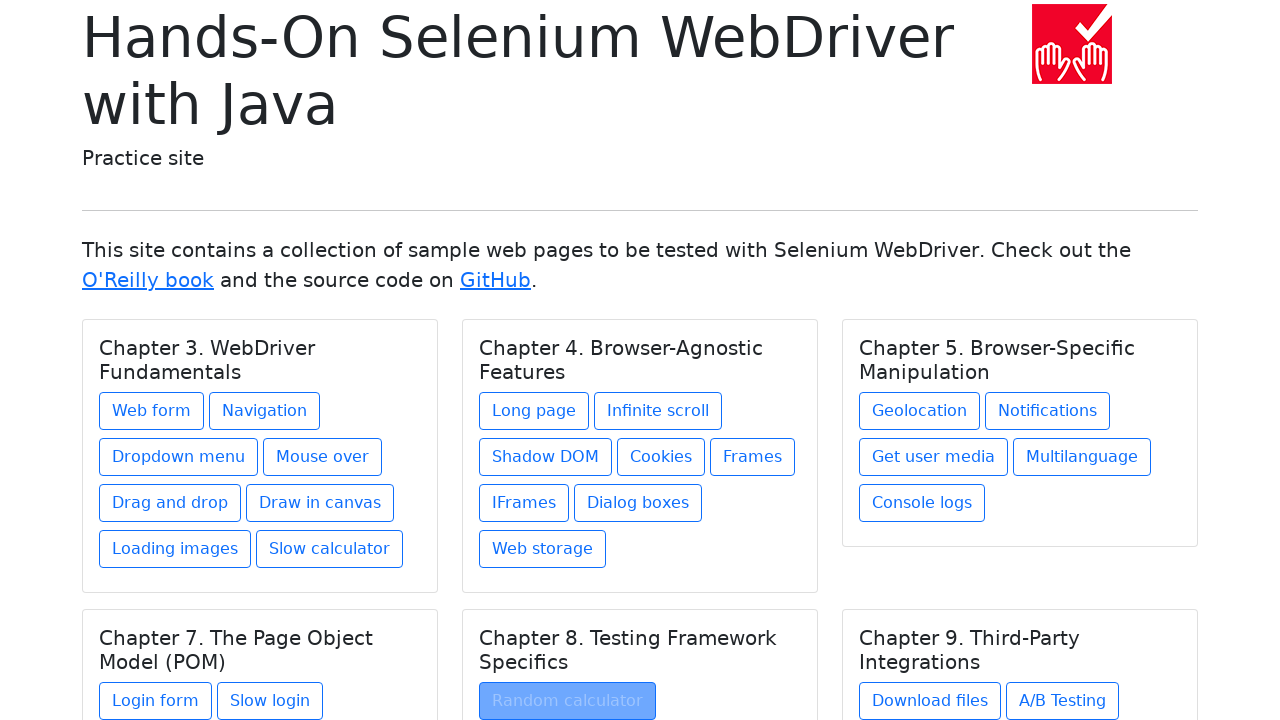

Clicked link 25 of 27 at (930, 701) on .card a >> nth=24
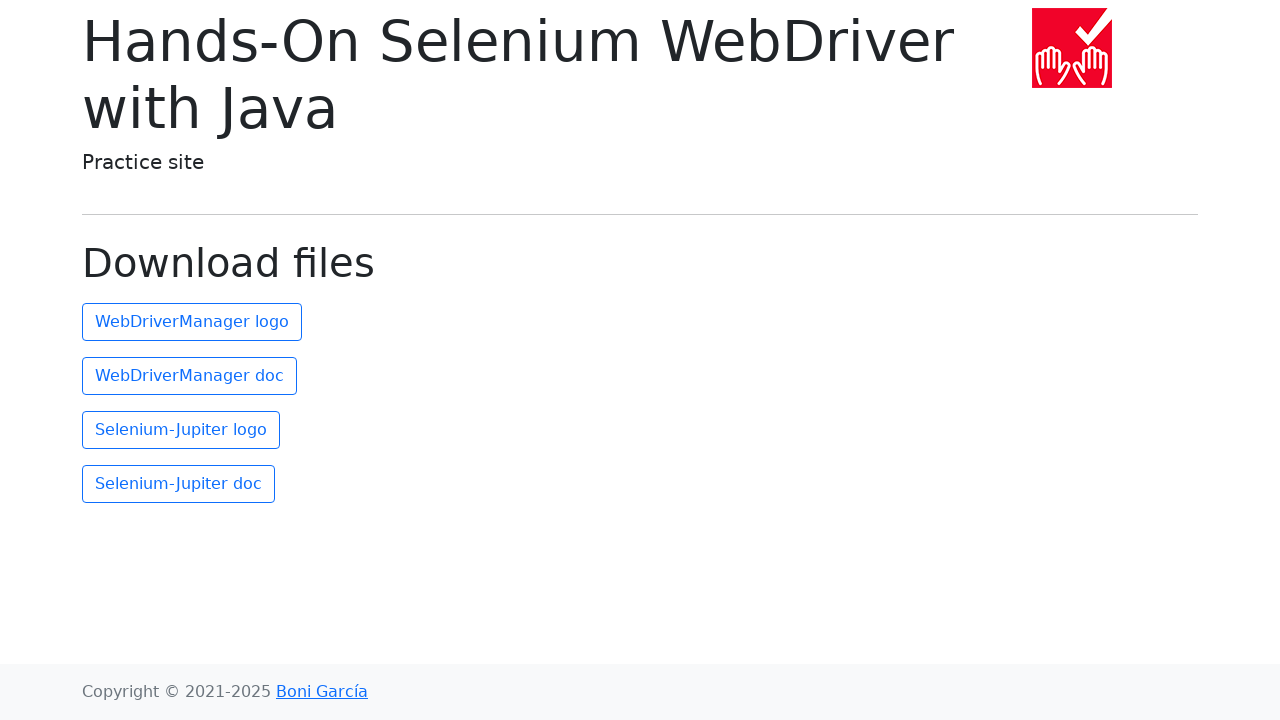

Navigated back to homepage after clicking link 25
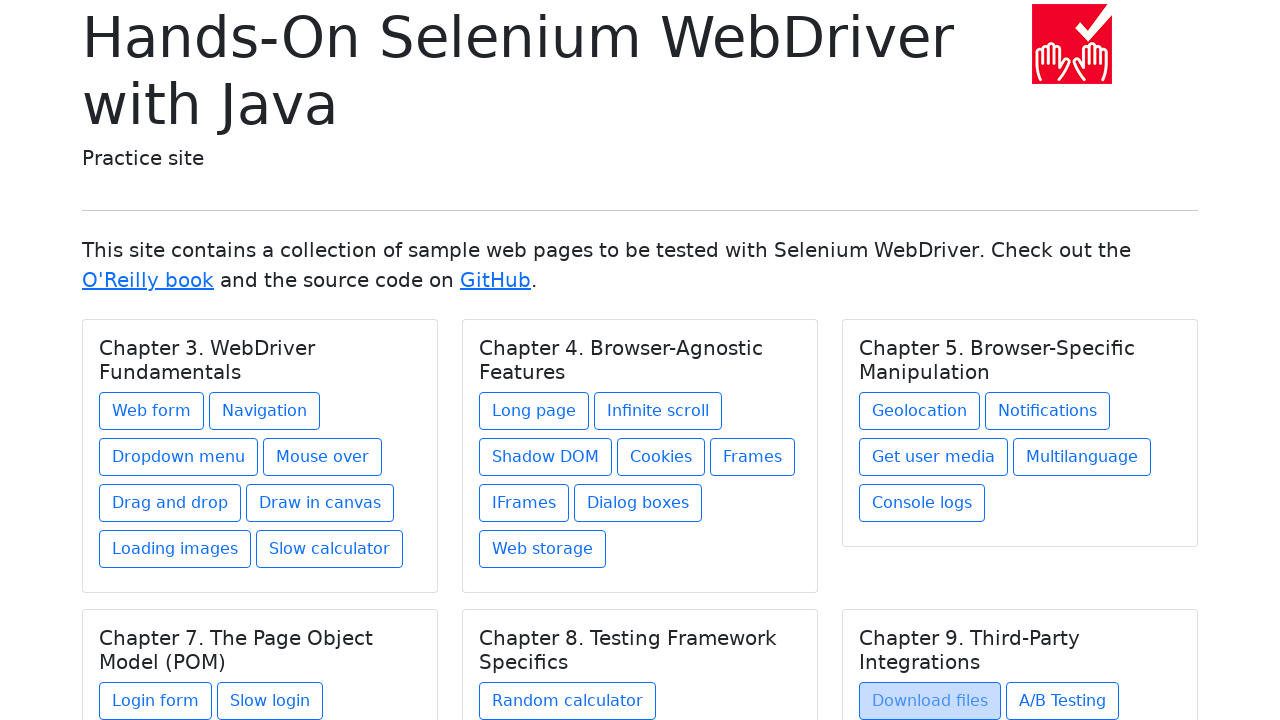

Clicked link 26 of 27 at (1062, 701) on .card a >> nth=25
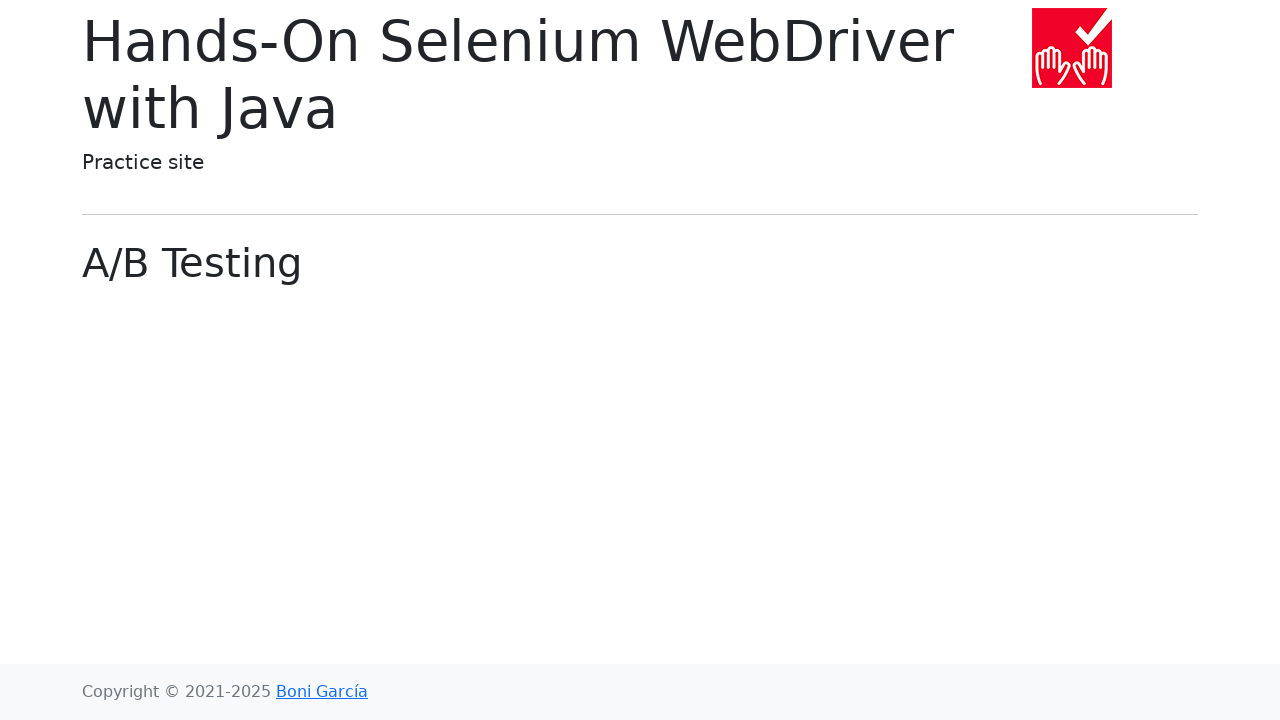

Navigated back to homepage after clicking link 26
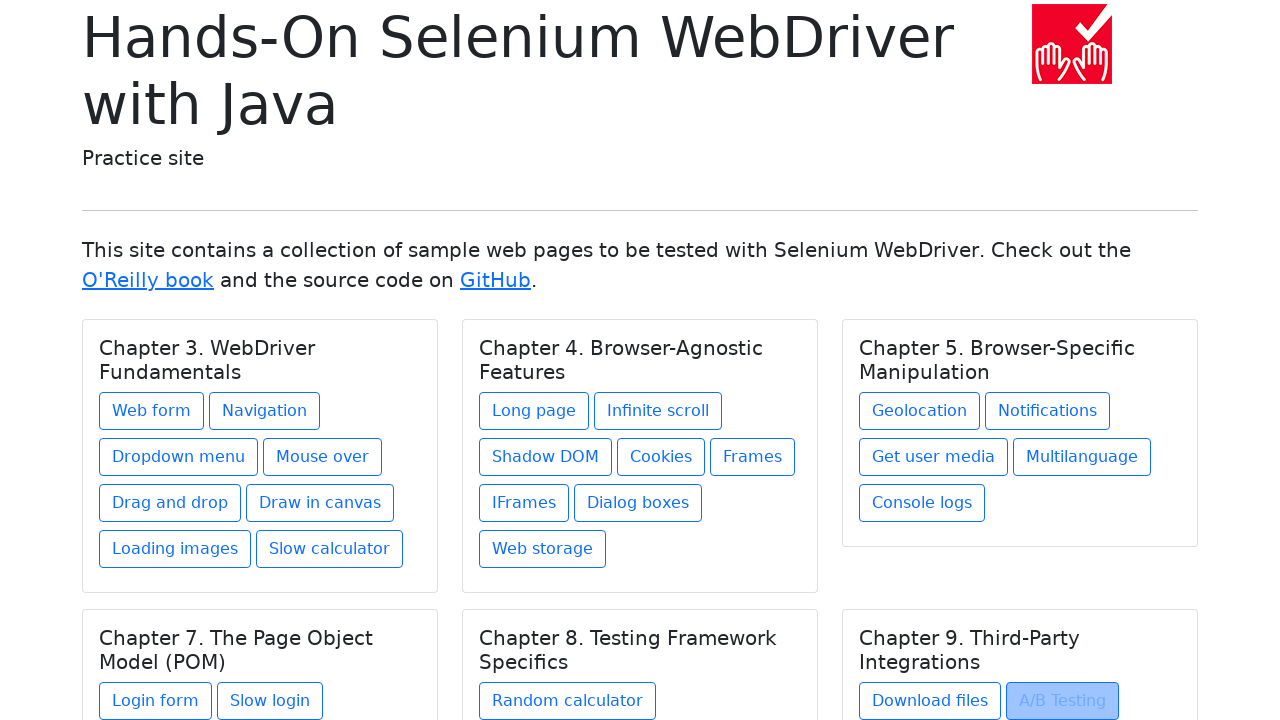

Clicked link 27 of 27 at (915, 612) on .card a >> nth=26
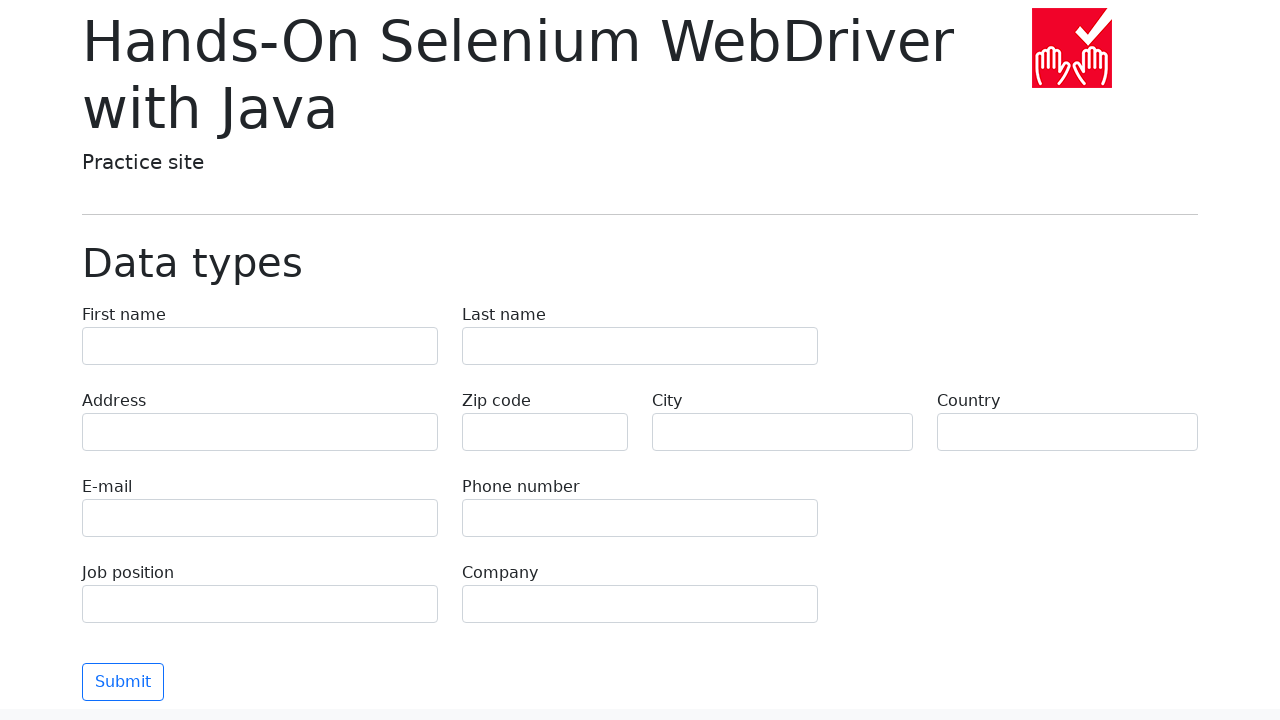

Navigated back to homepage after clicking link 27
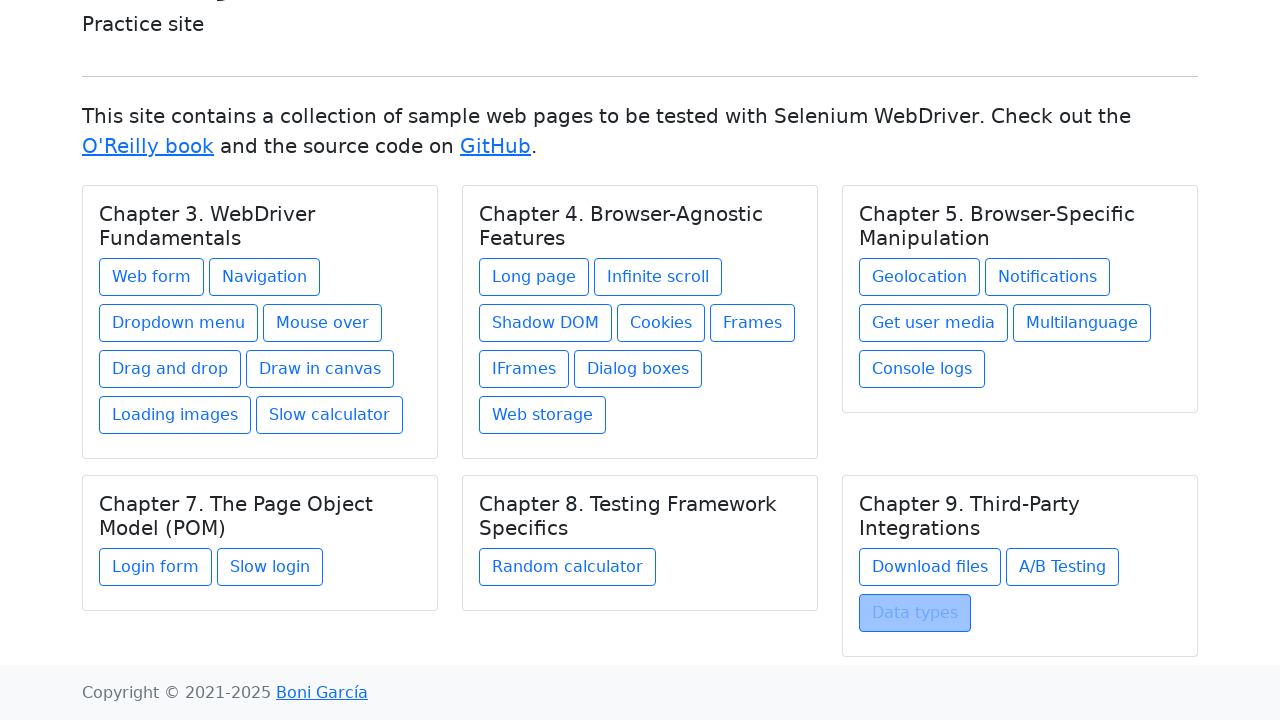

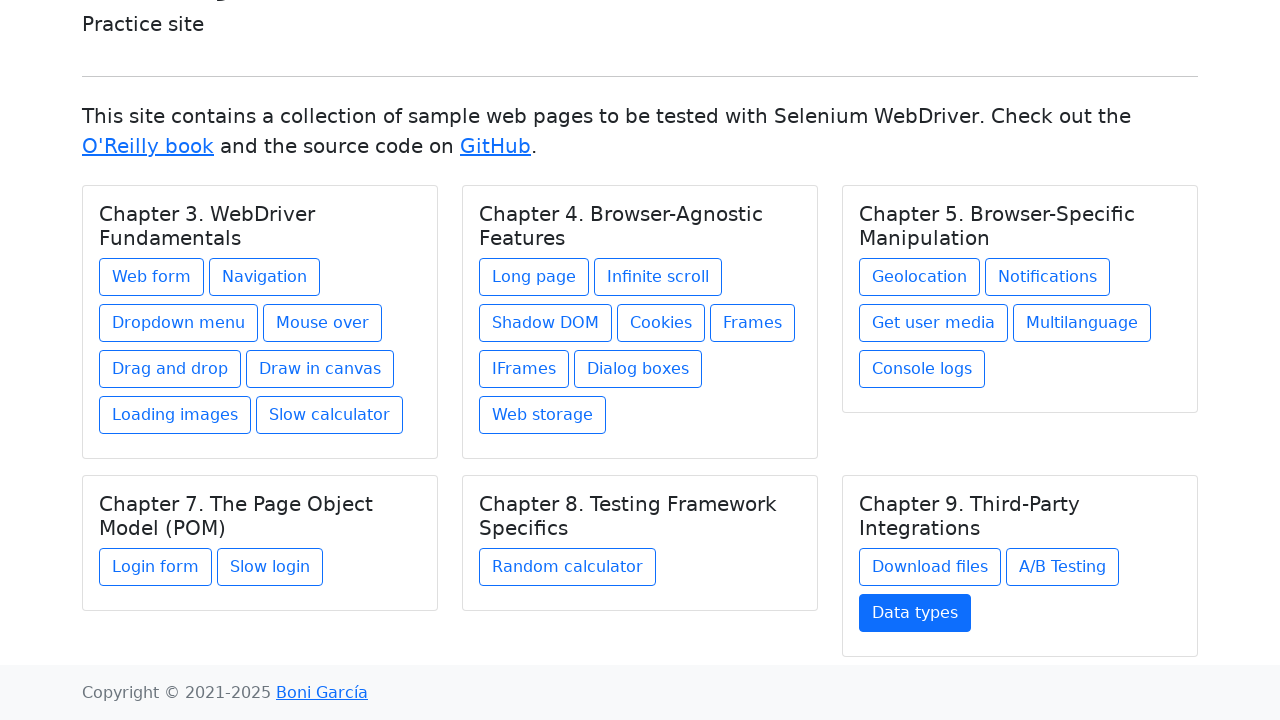